Tests adding specific products (Cucumber, Pumpkin, Apple) to the shopping cart on an e-commerce practice site by finding matching product names and clicking their add-to-cart buttons.

Starting URL: https://rahulshettyacademy.com/seleniumPractise/#/

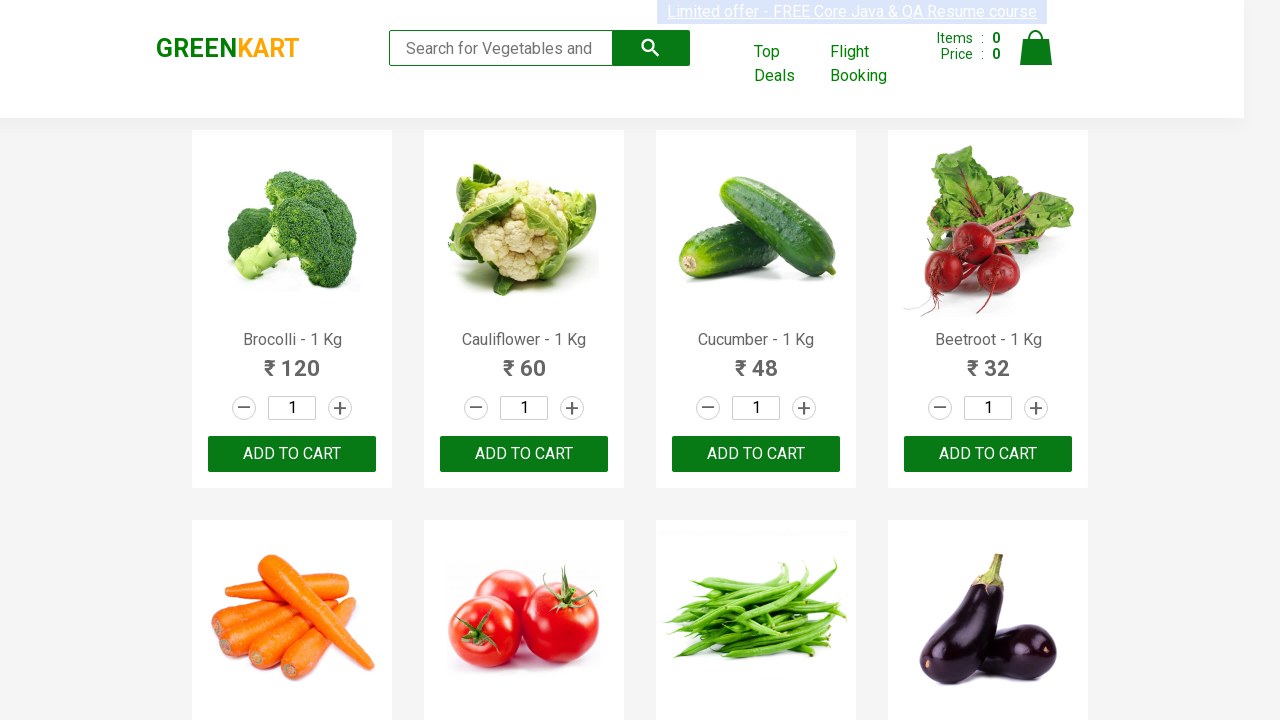

Waited for product names to load on the page
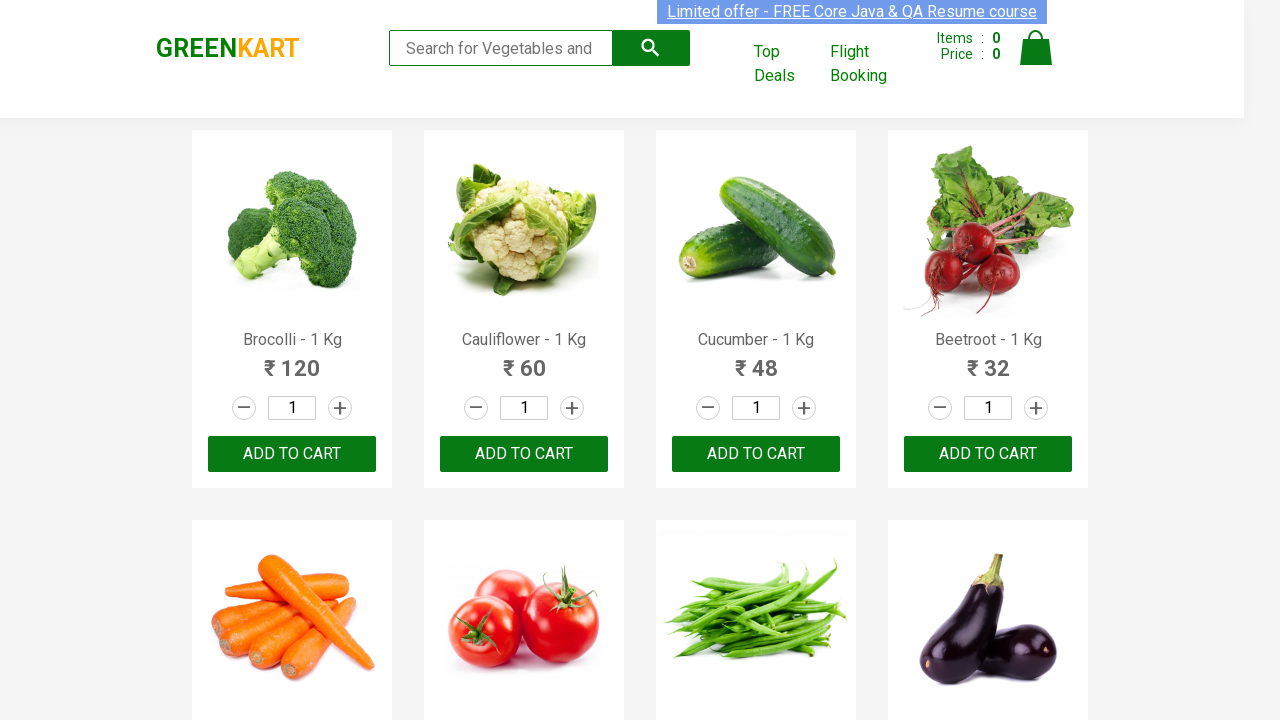

Retrieved all product name elements from the page
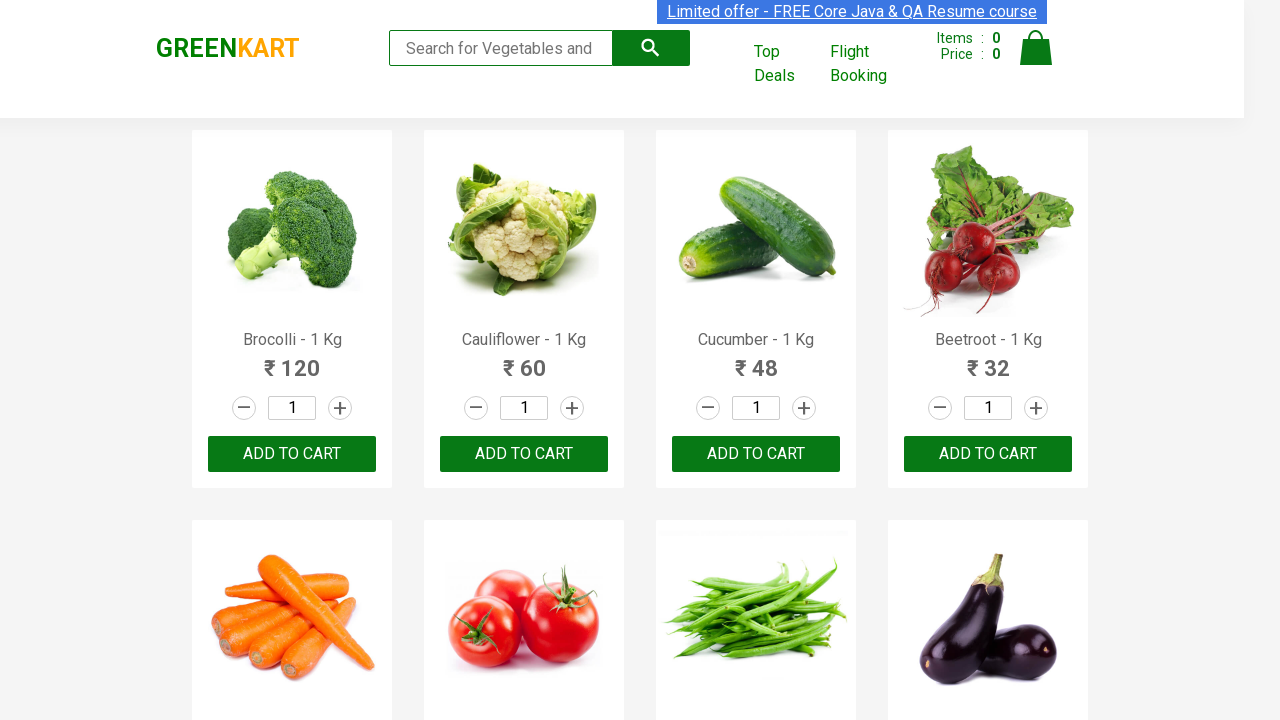

Extracted product text: 'Brocolli - 1 Kg'
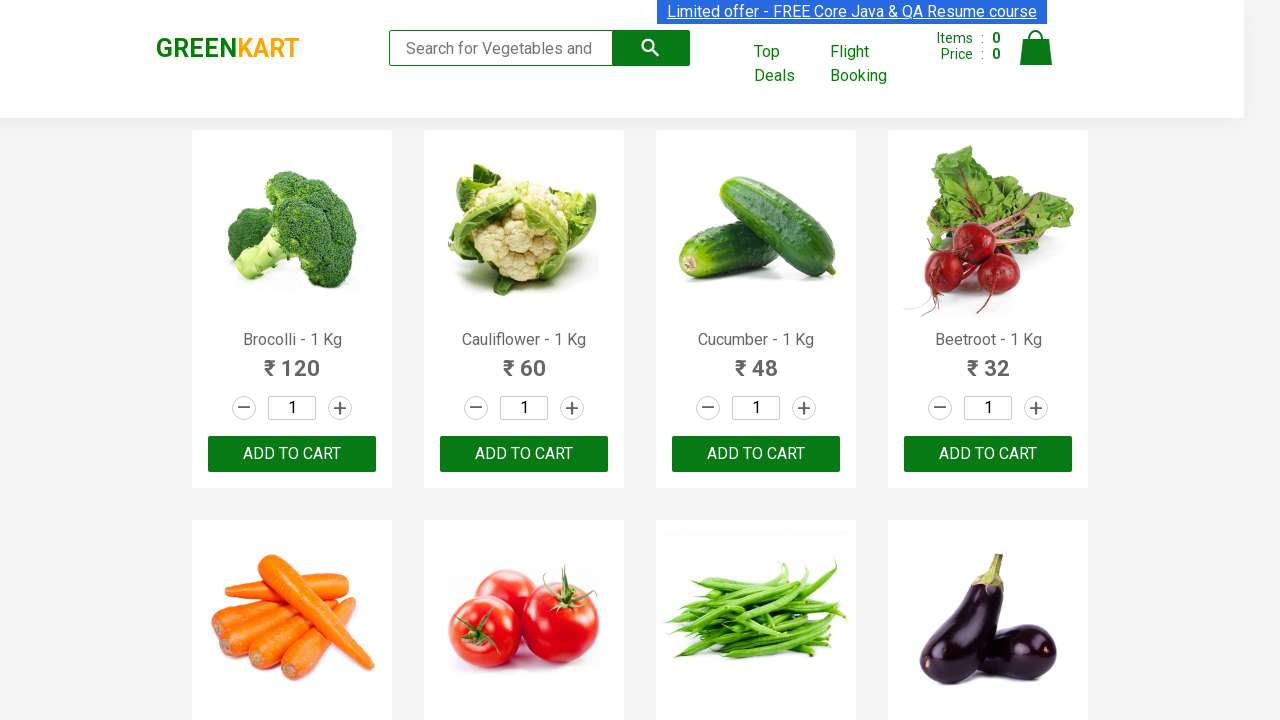

Processed product name: 'Brocolli'
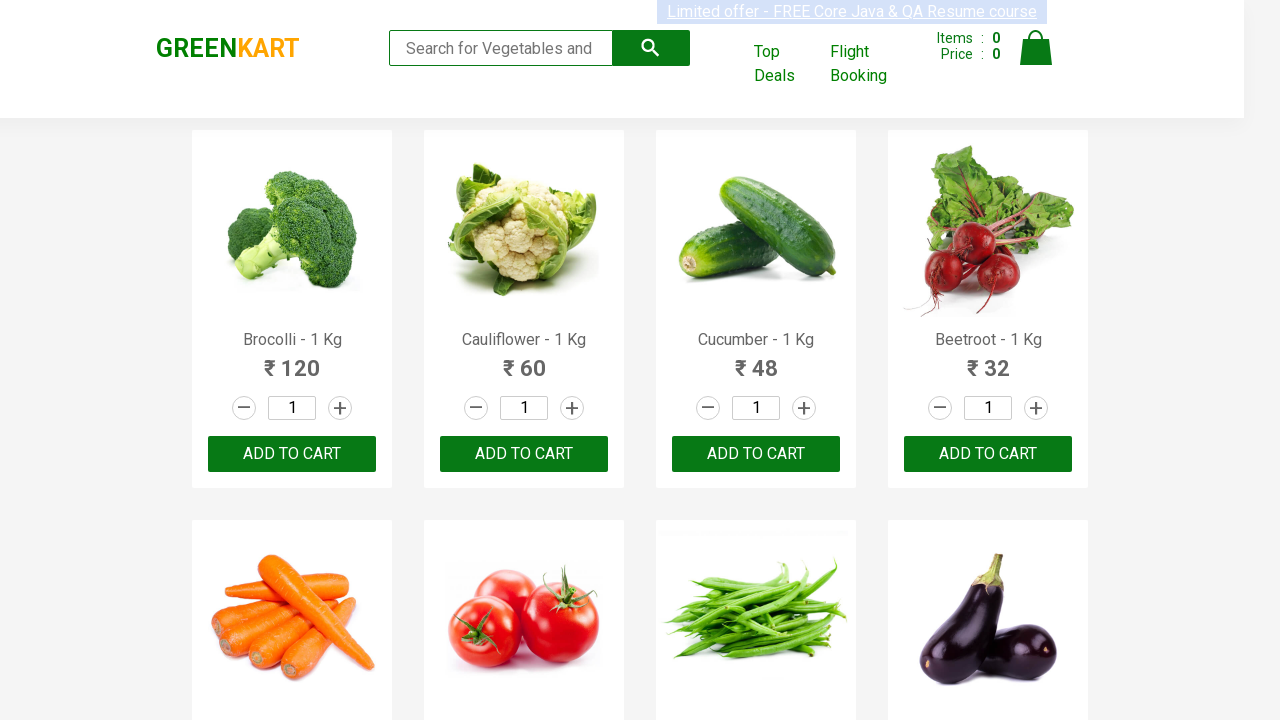

Extracted product text: 'Cauliflower - 1 Kg'
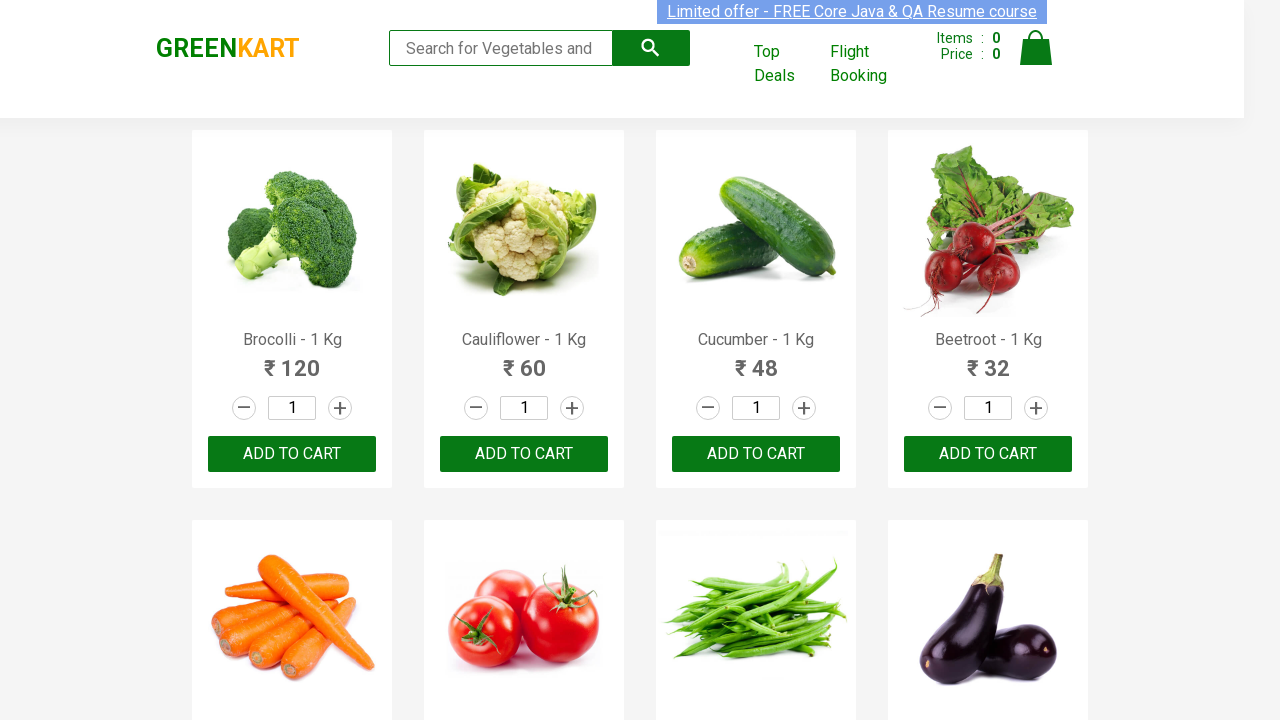

Processed product name: 'Cauliflower'
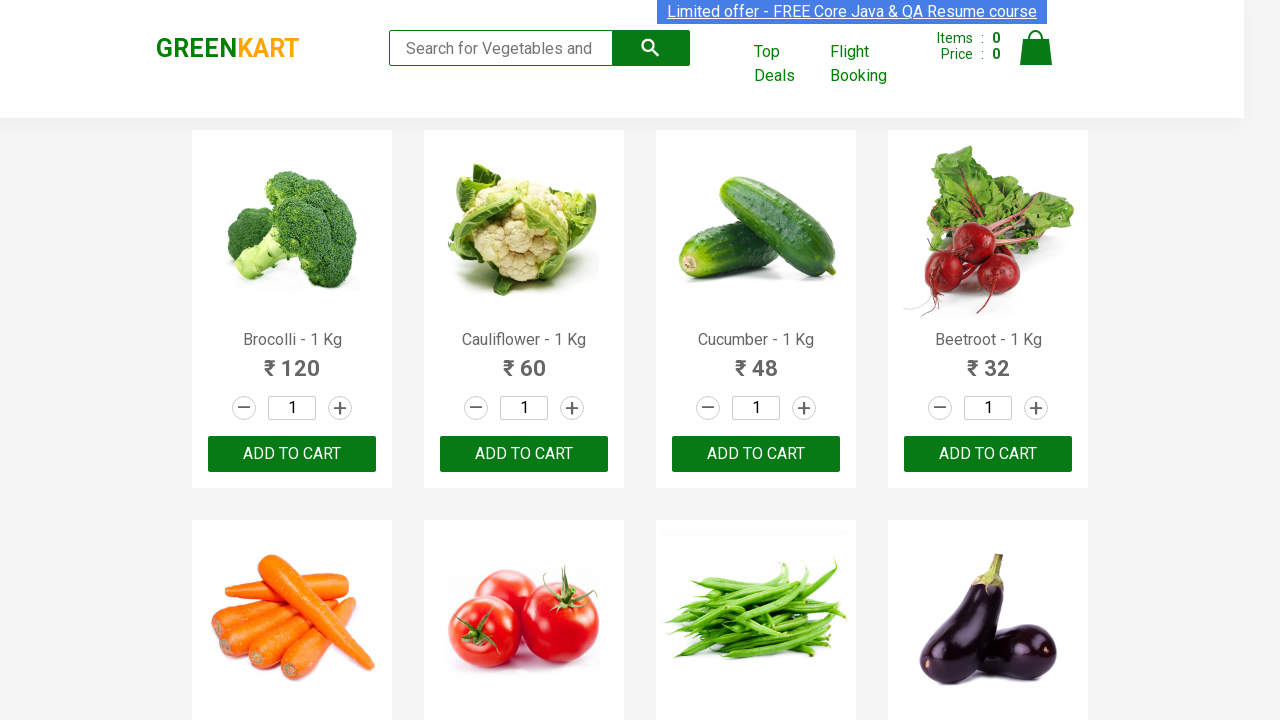

Extracted product text: 'Cucumber - 1 Kg'
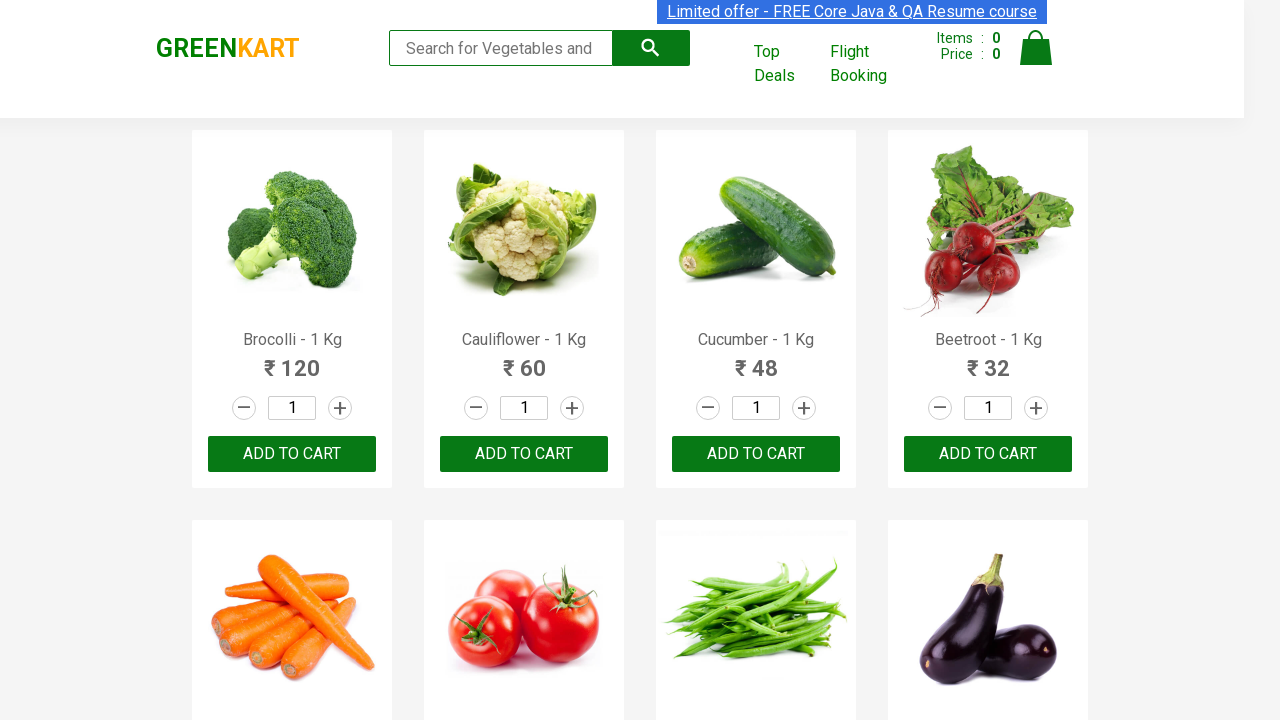

Processed product name: 'Cucumber'
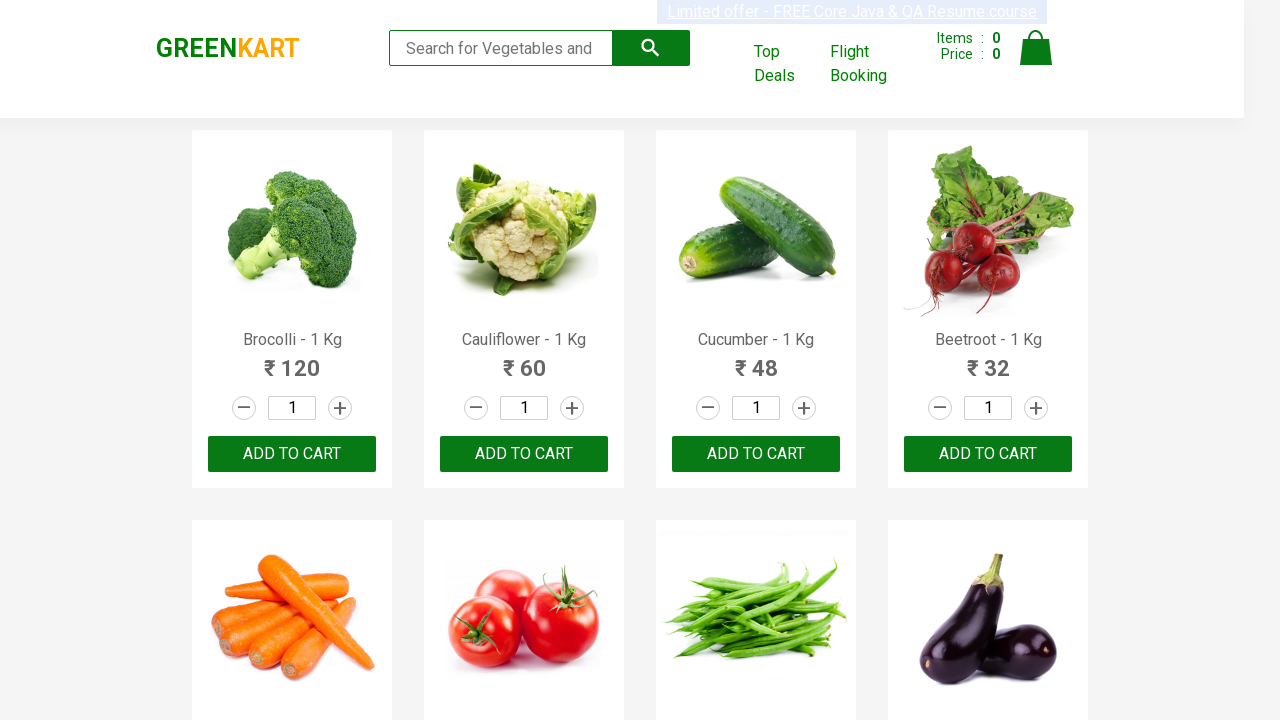

Found add-to-cart button for product 'Cucumber'
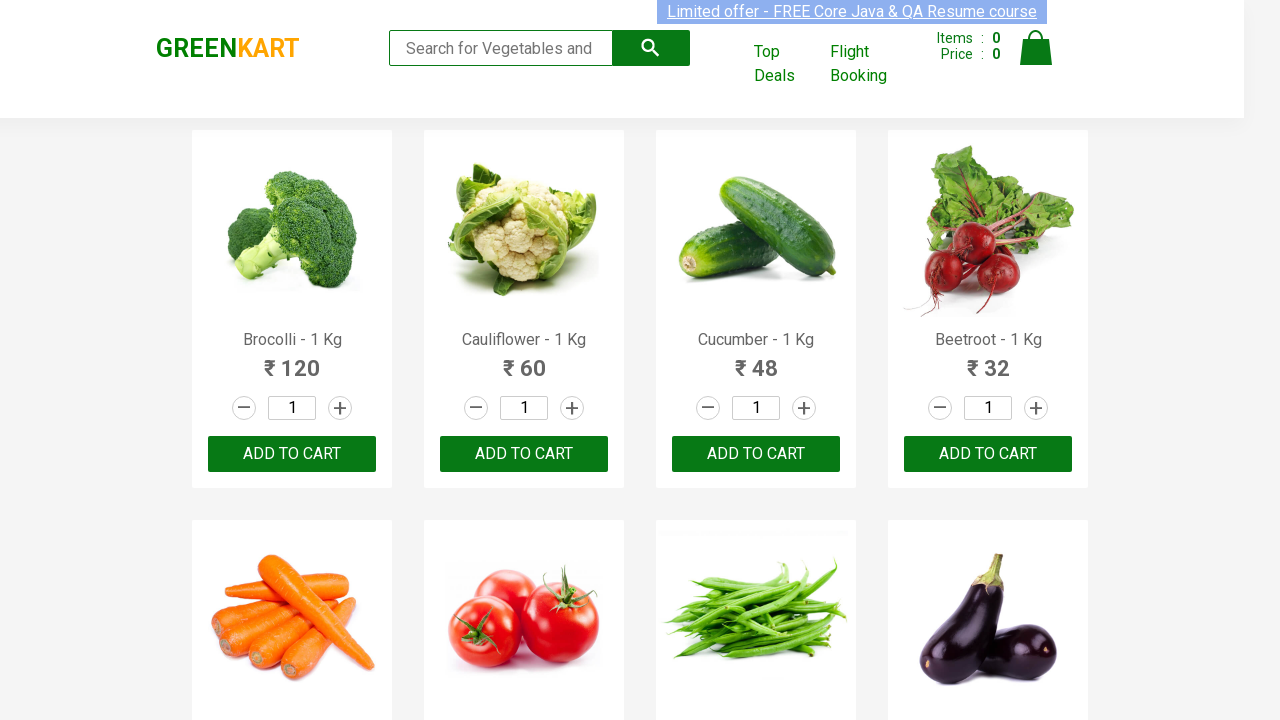

Clicked add-to-cart button for 'Cucumber'
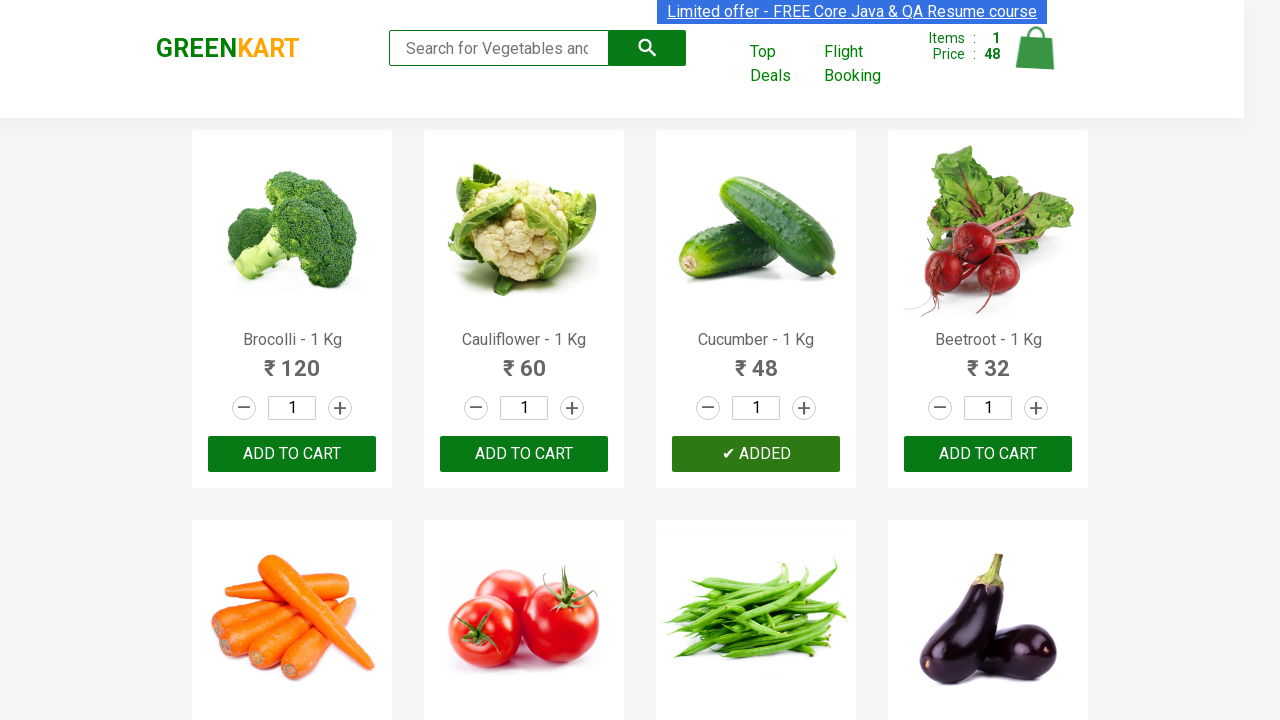

Extracted product text: 'Beetroot - 1 Kg'
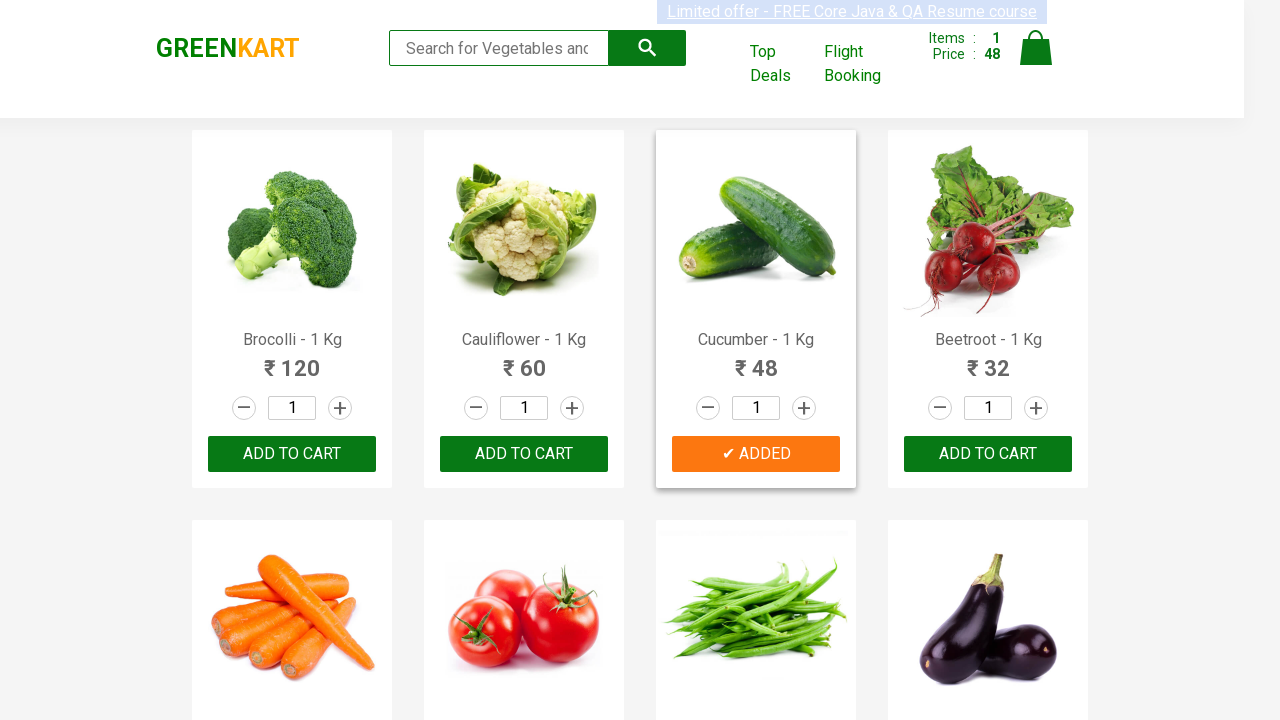

Processed product name: 'Beetroot'
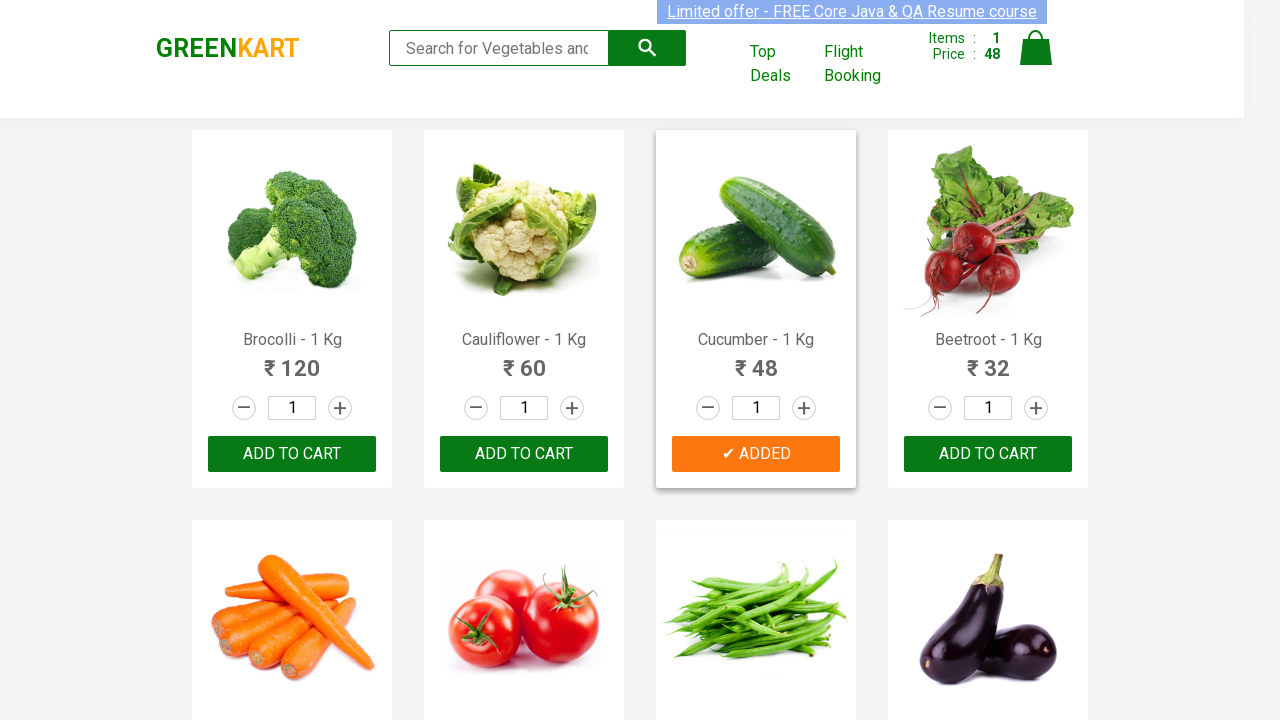

Extracted product text: 'Carrot - 1 Kg'
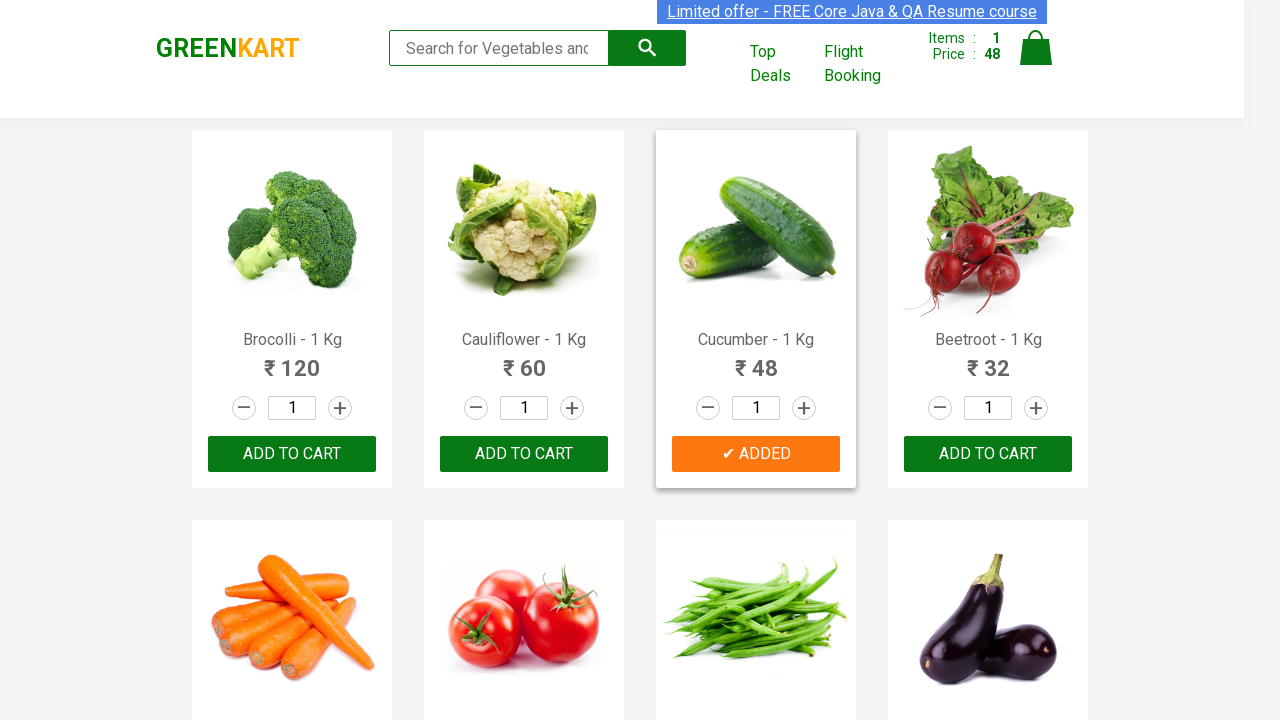

Processed product name: 'Carrot'
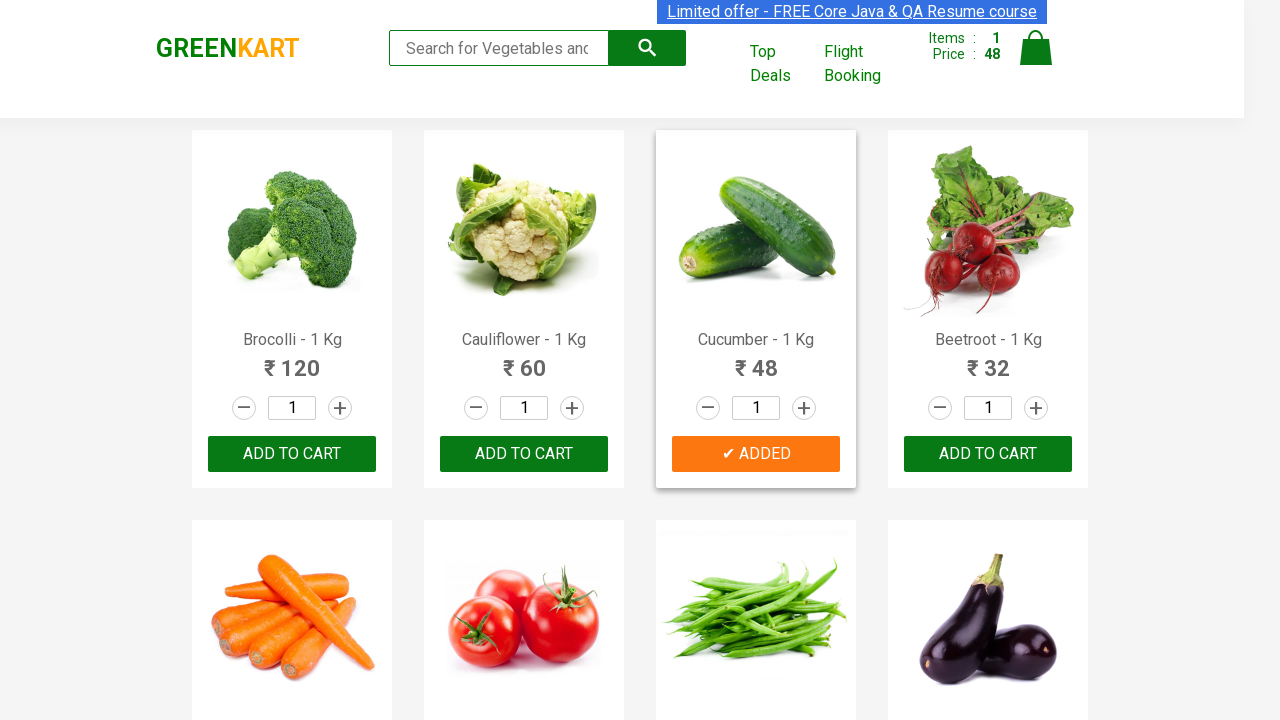

Extracted product text: 'Tomato - 1 Kg'
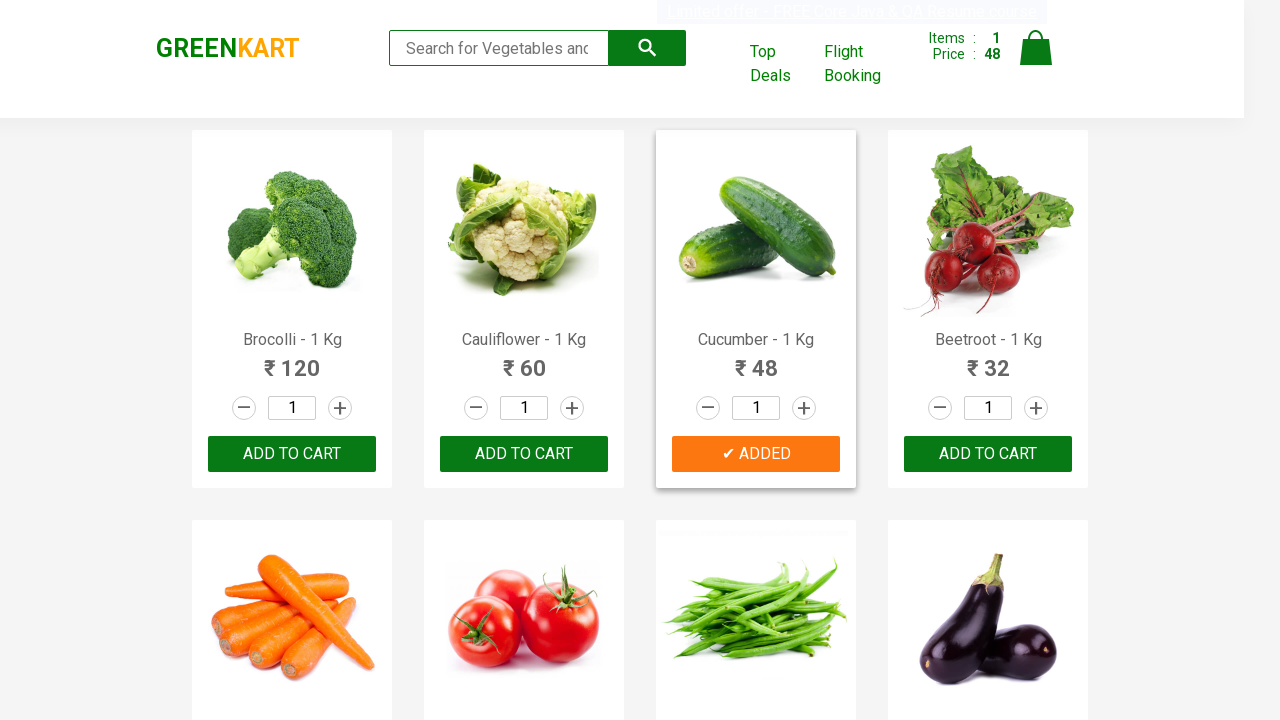

Processed product name: 'Tomato'
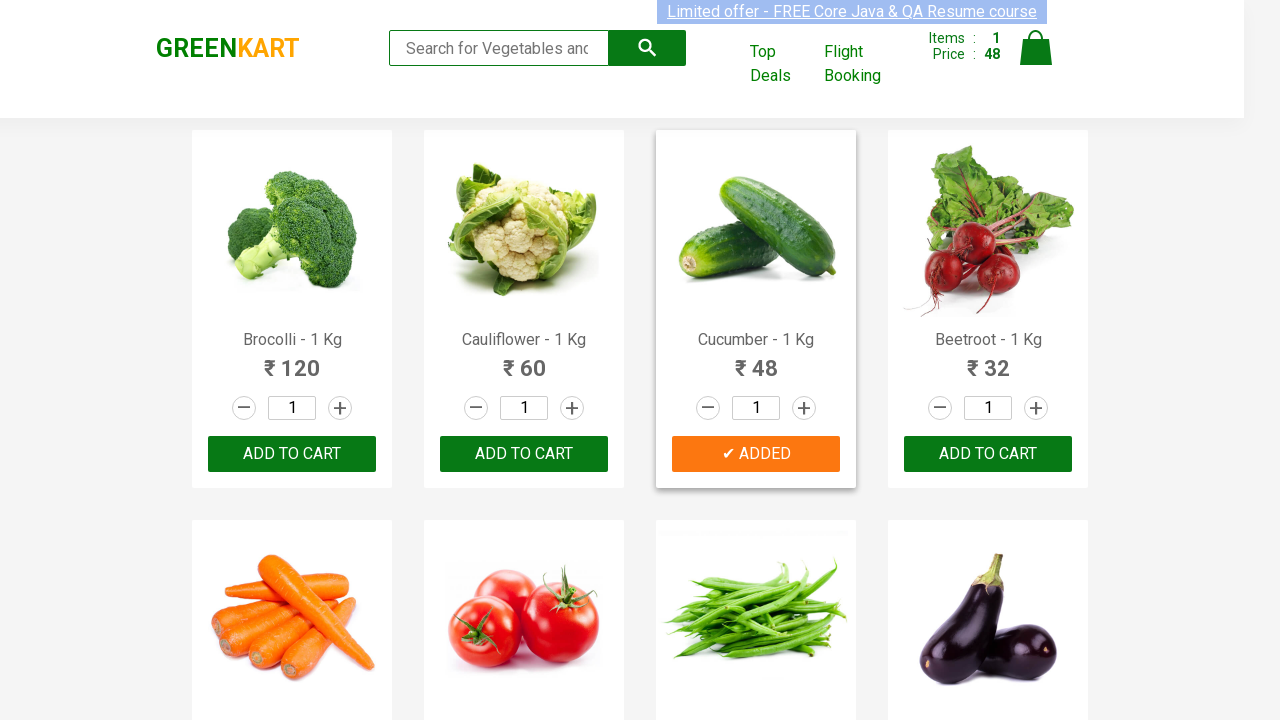

Extracted product text: 'Beans - 1 Kg'
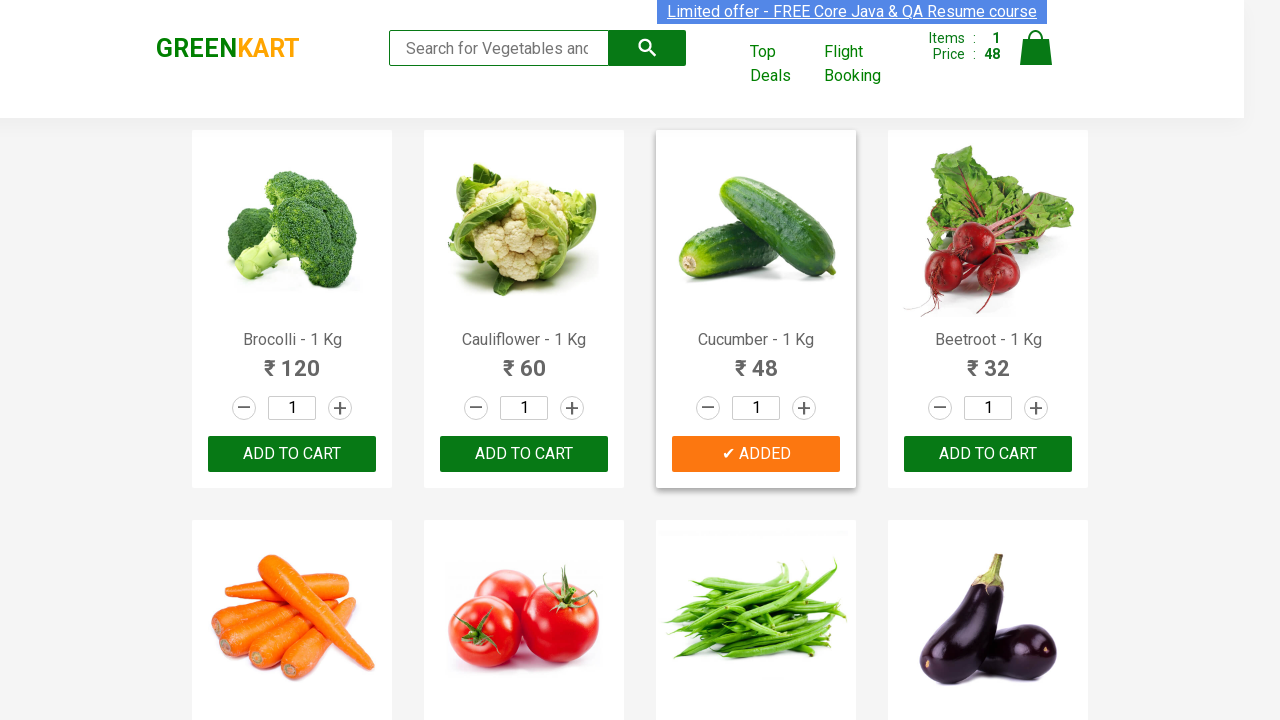

Processed product name: 'Beans'
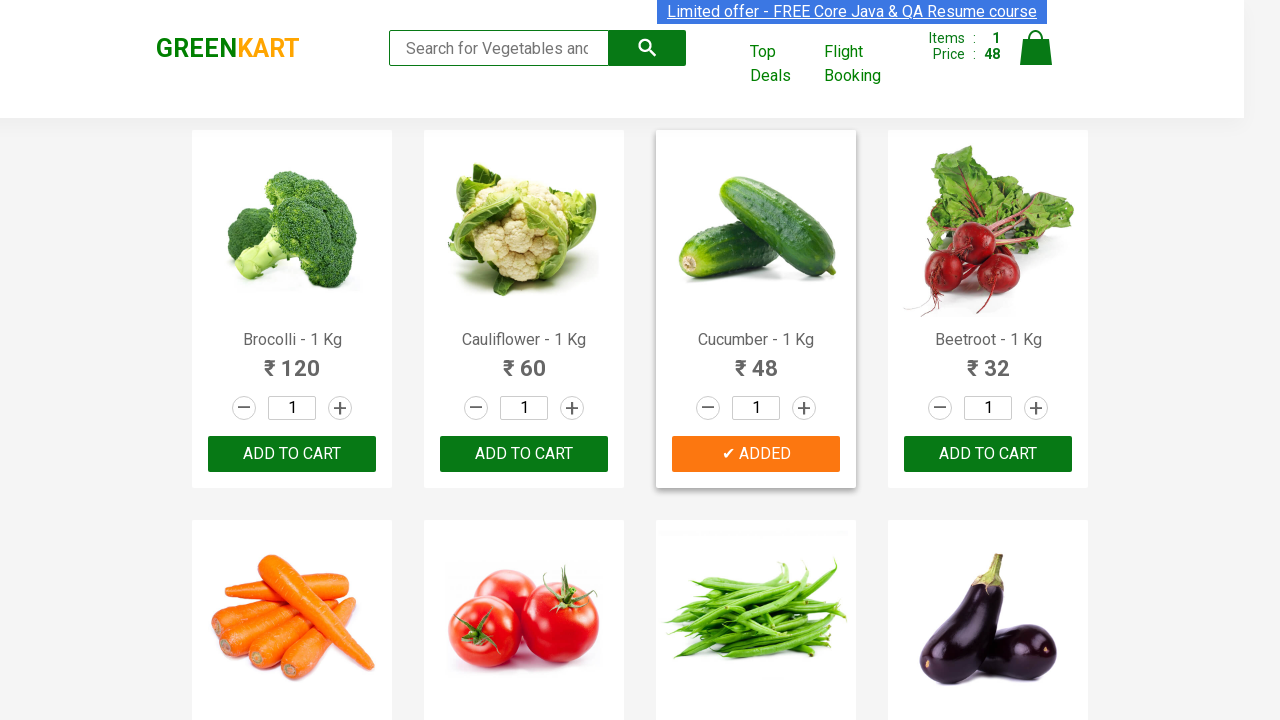

Extracted product text: 'Brinjal - 1 Kg'
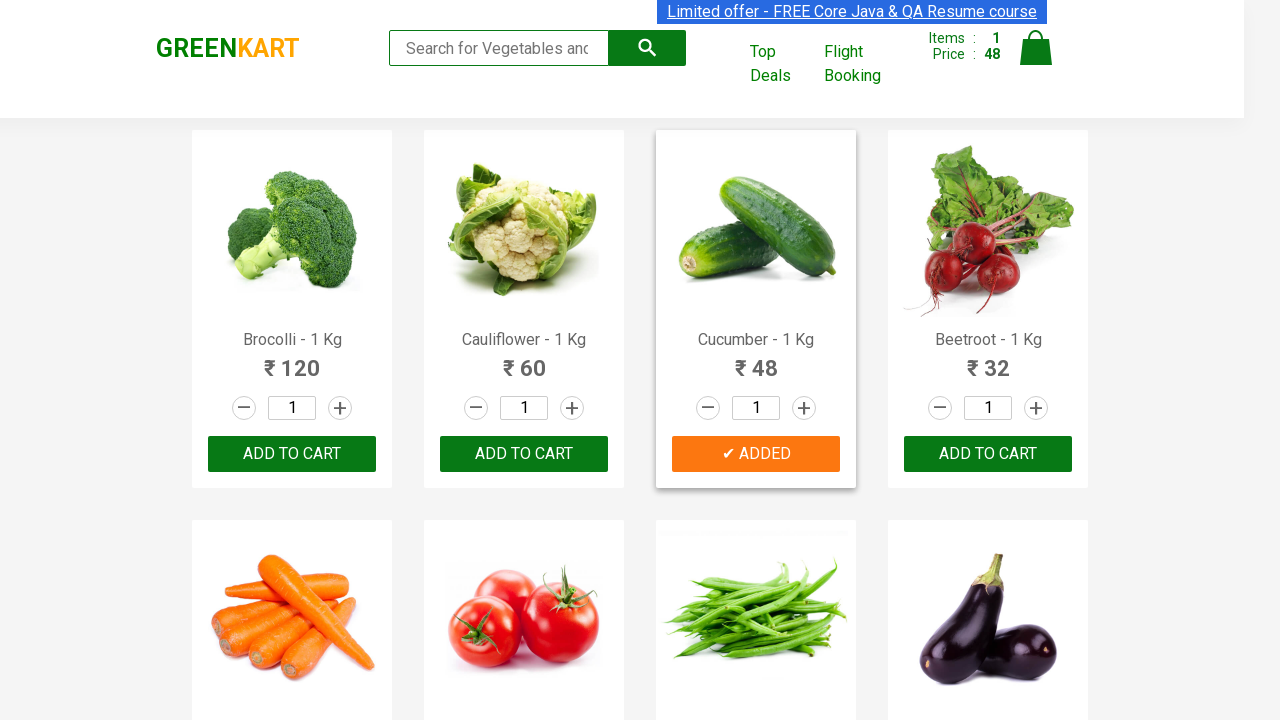

Processed product name: 'Brinjal'
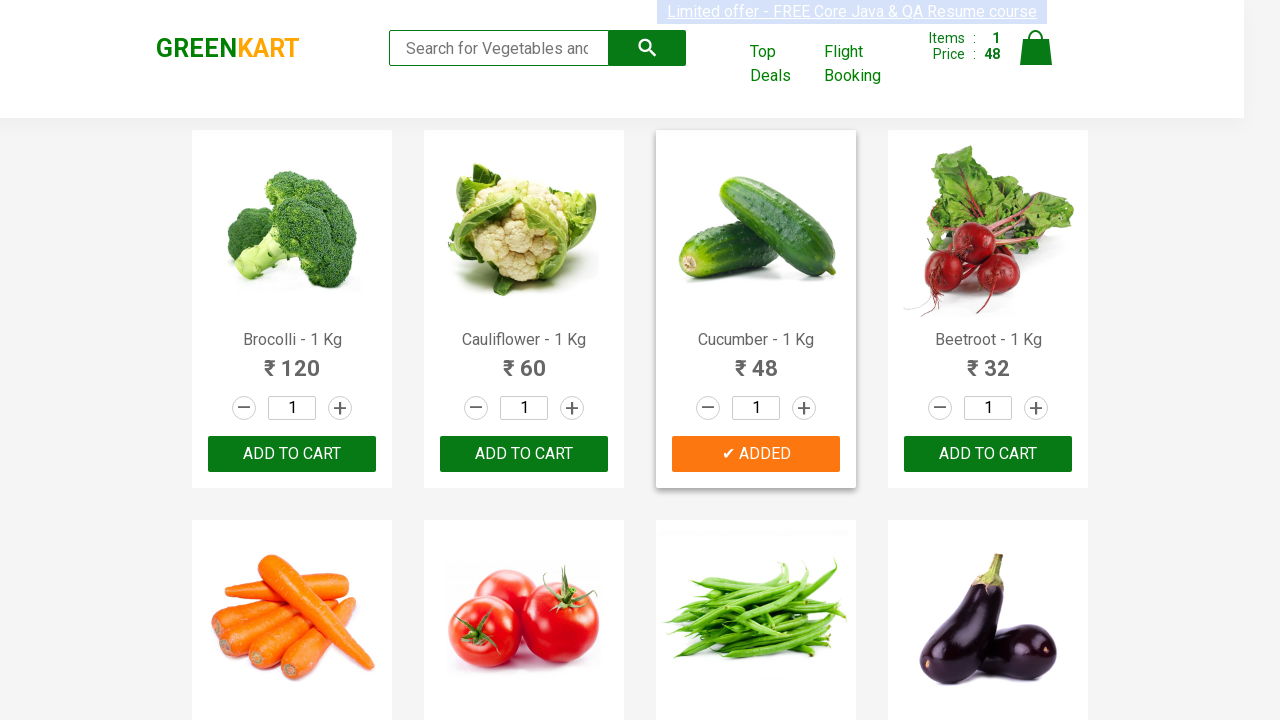

Extracted product text: 'Capsicum'
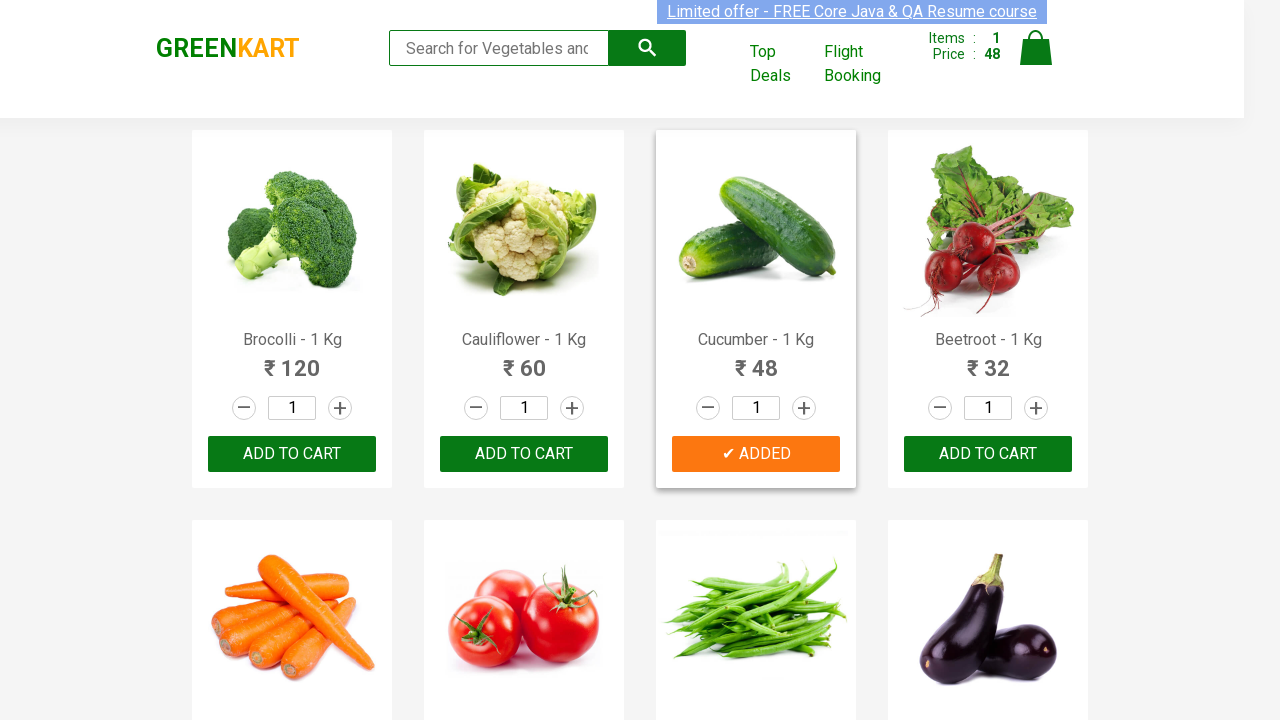

Extracted product text: 'Mushroom - 1 Kg'
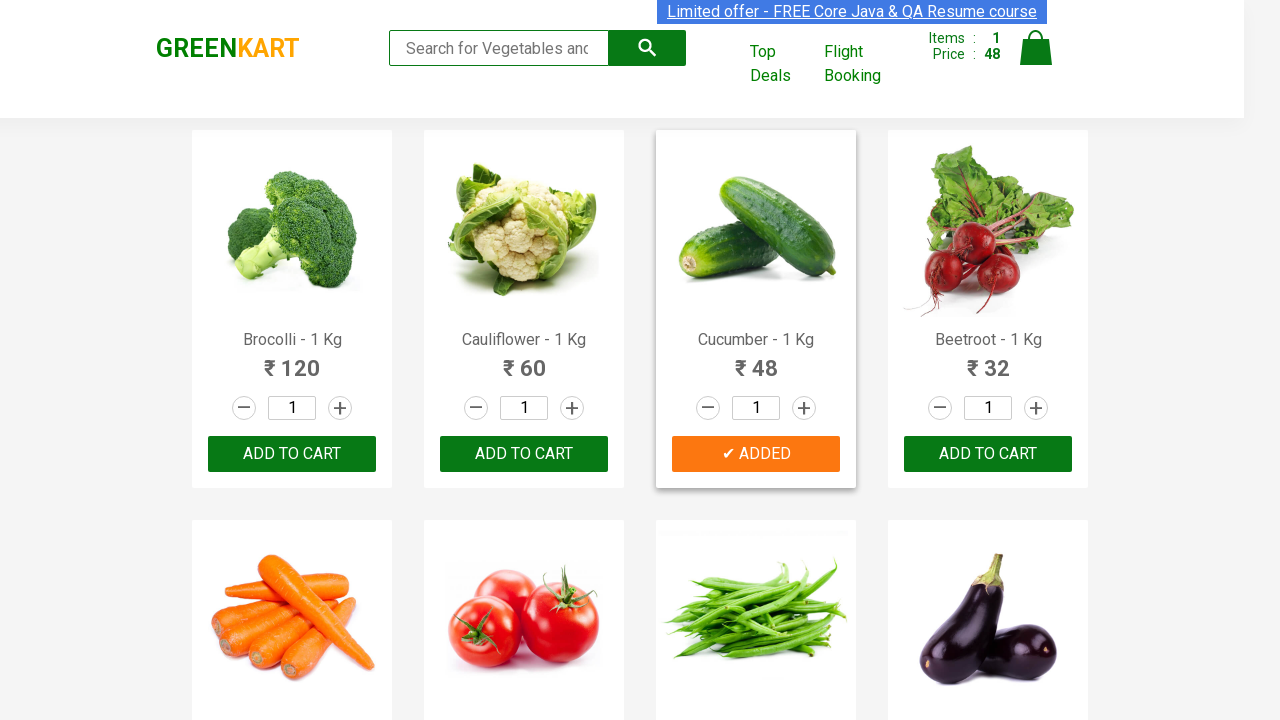

Processed product name: 'Mushroom'
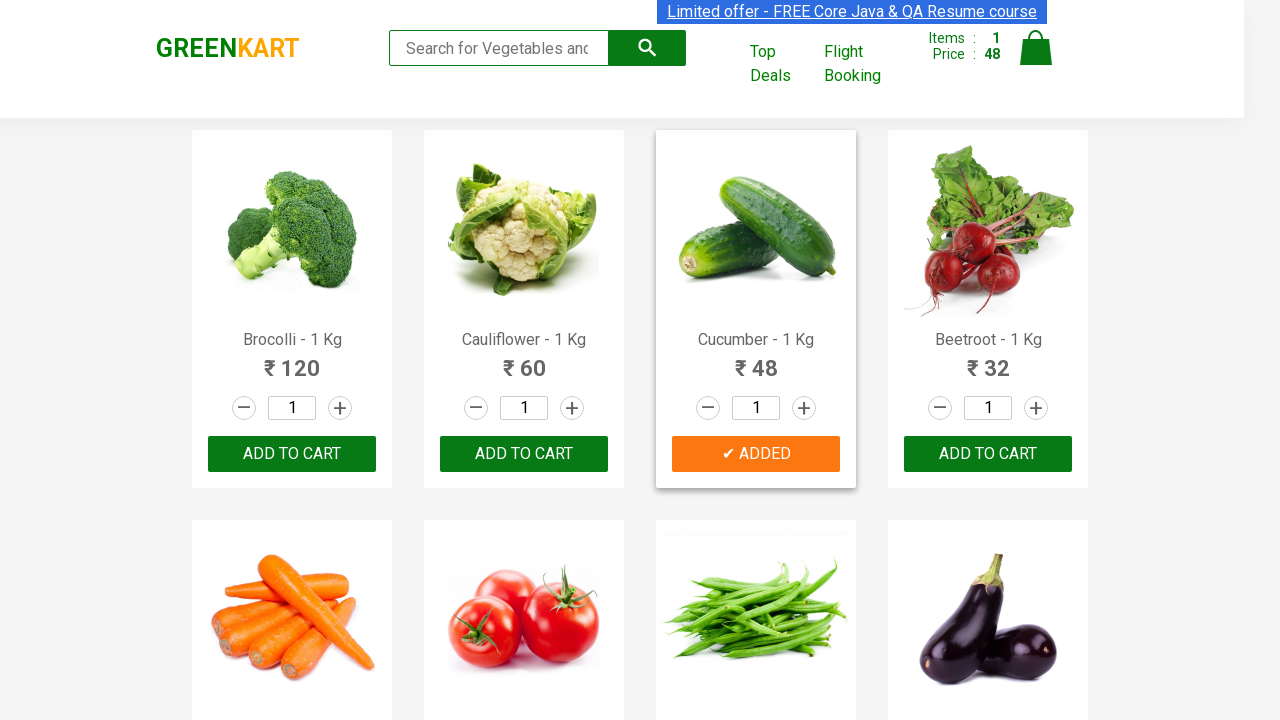

Extracted product text: 'Potato - 1 Kg'
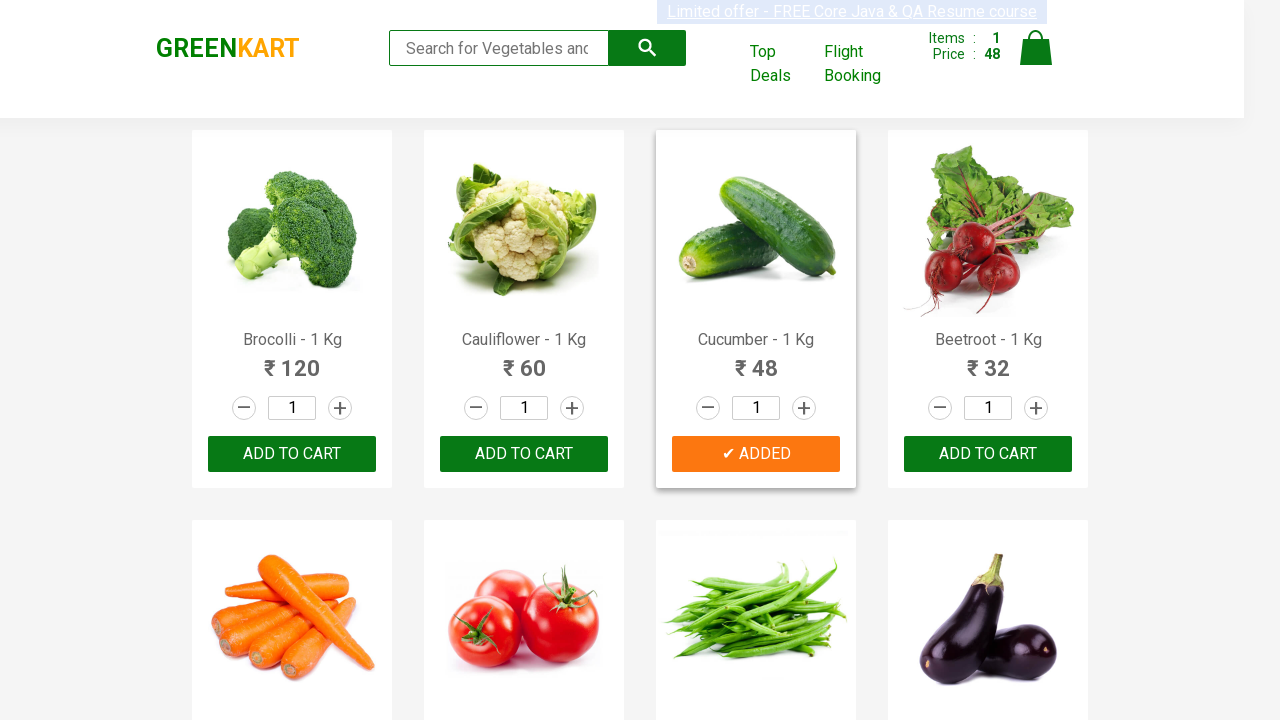

Processed product name: 'Potato'
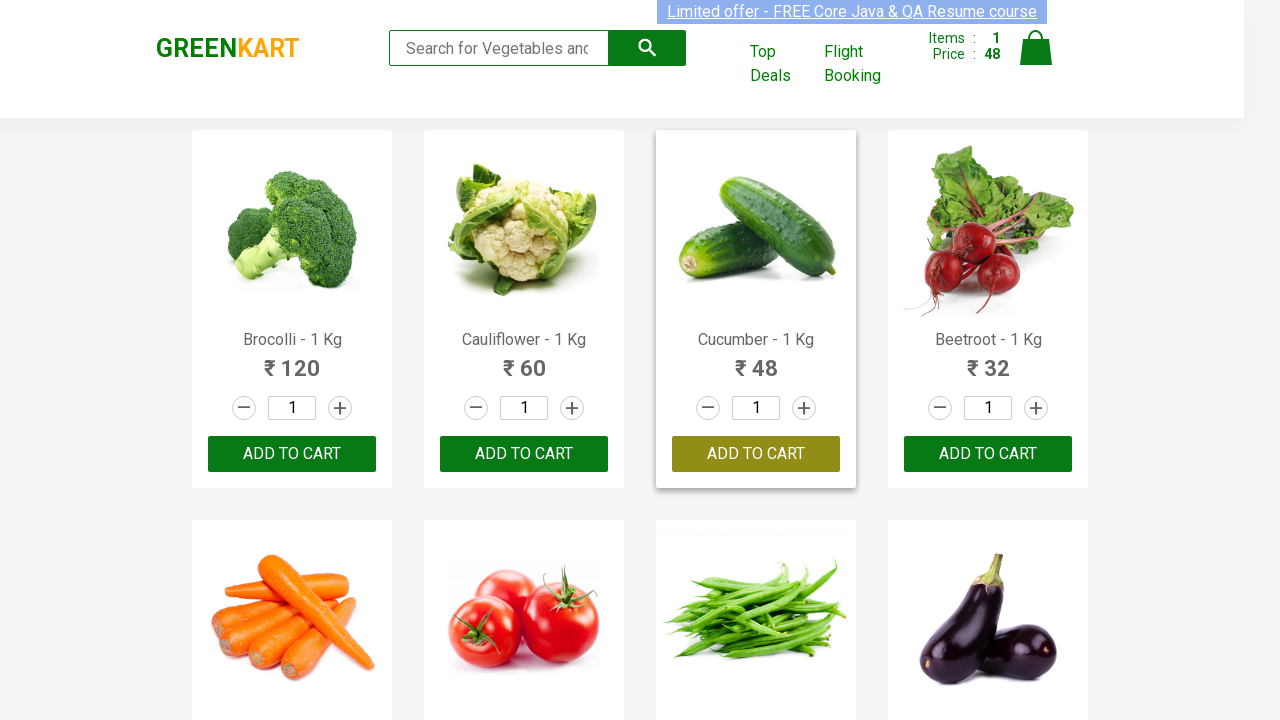

Extracted product text: 'Pumpkin - 1 Kg'
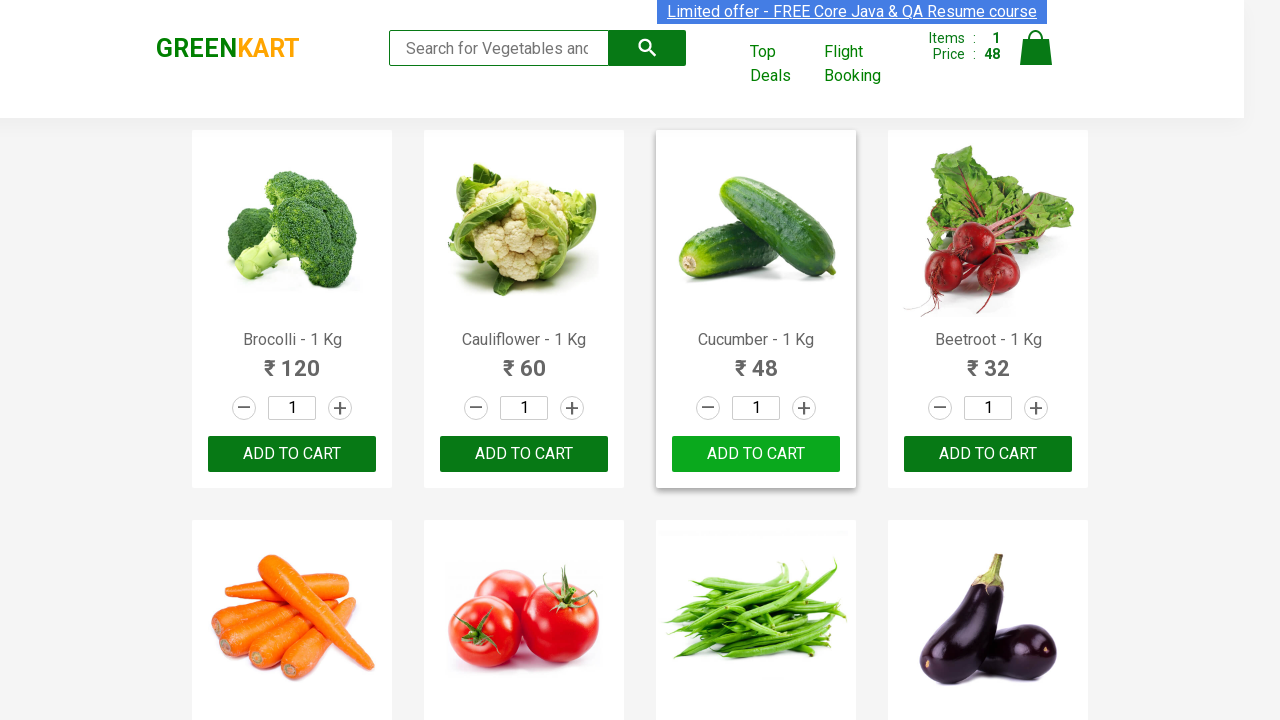

Processed product name: 'Pumpkin'
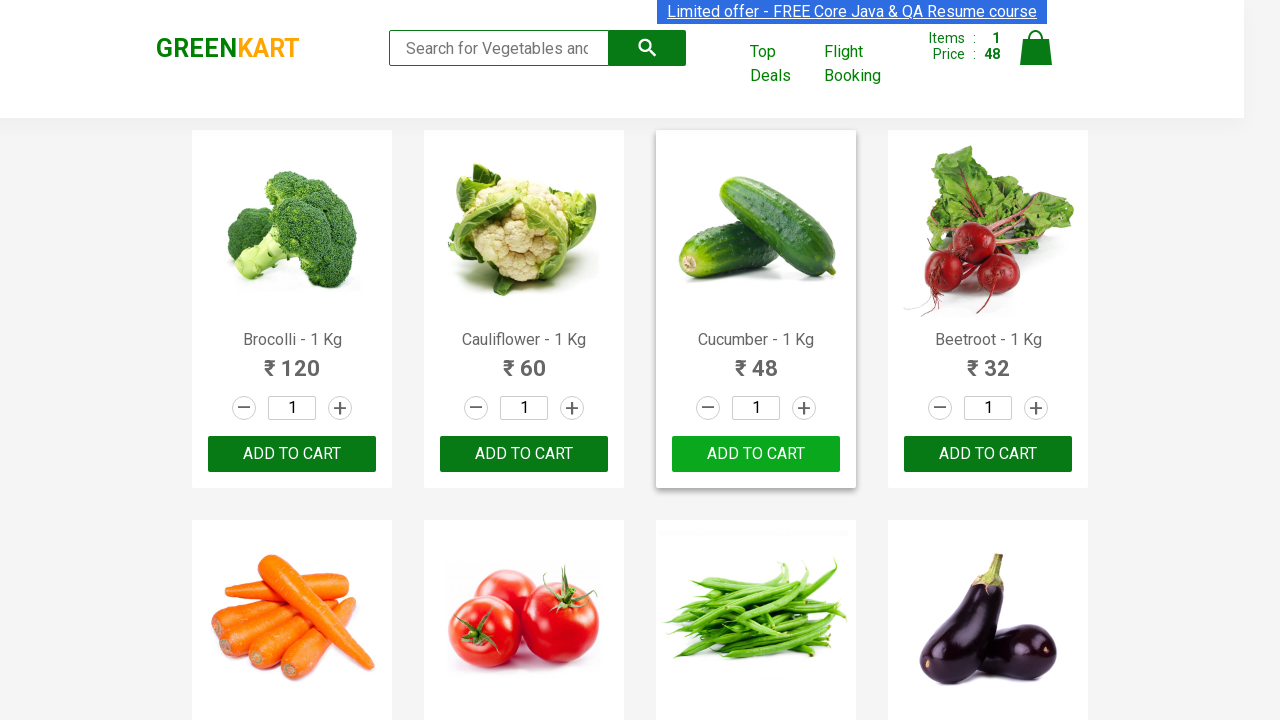

Found add-to-cart button for product 'Pumpkin'
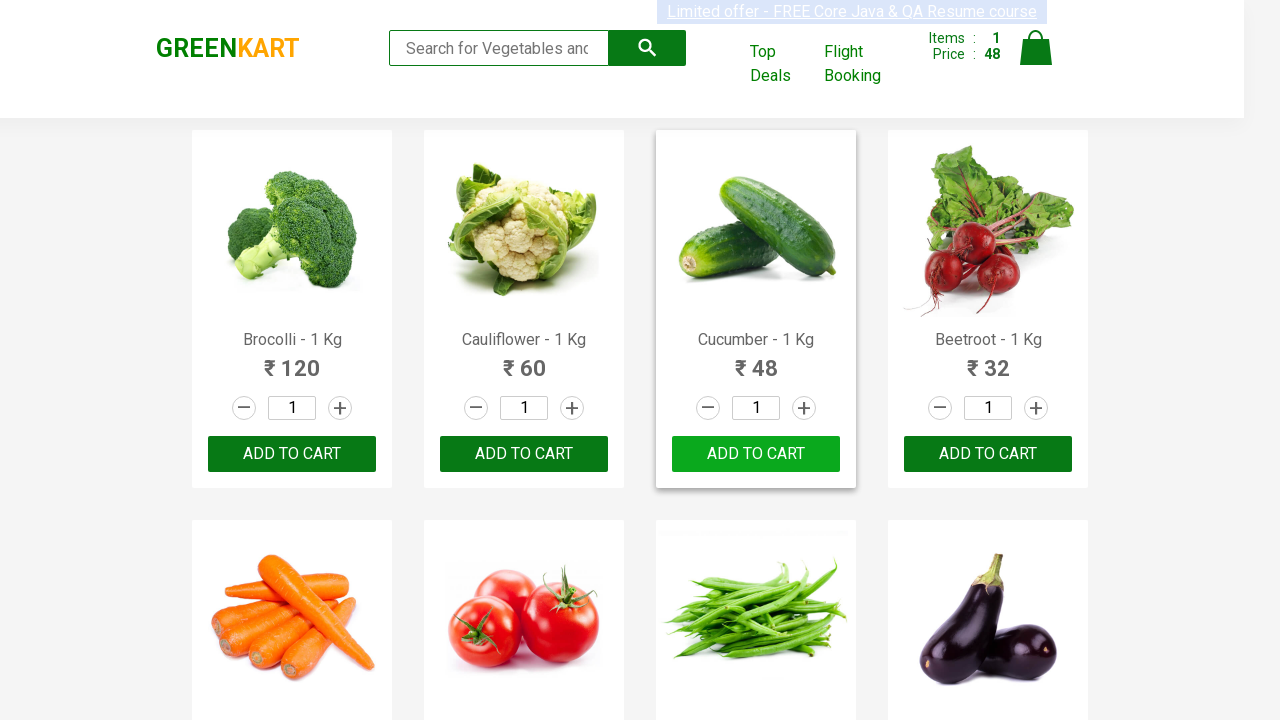

Clicked add-to-cart button for 'Pumpkin'
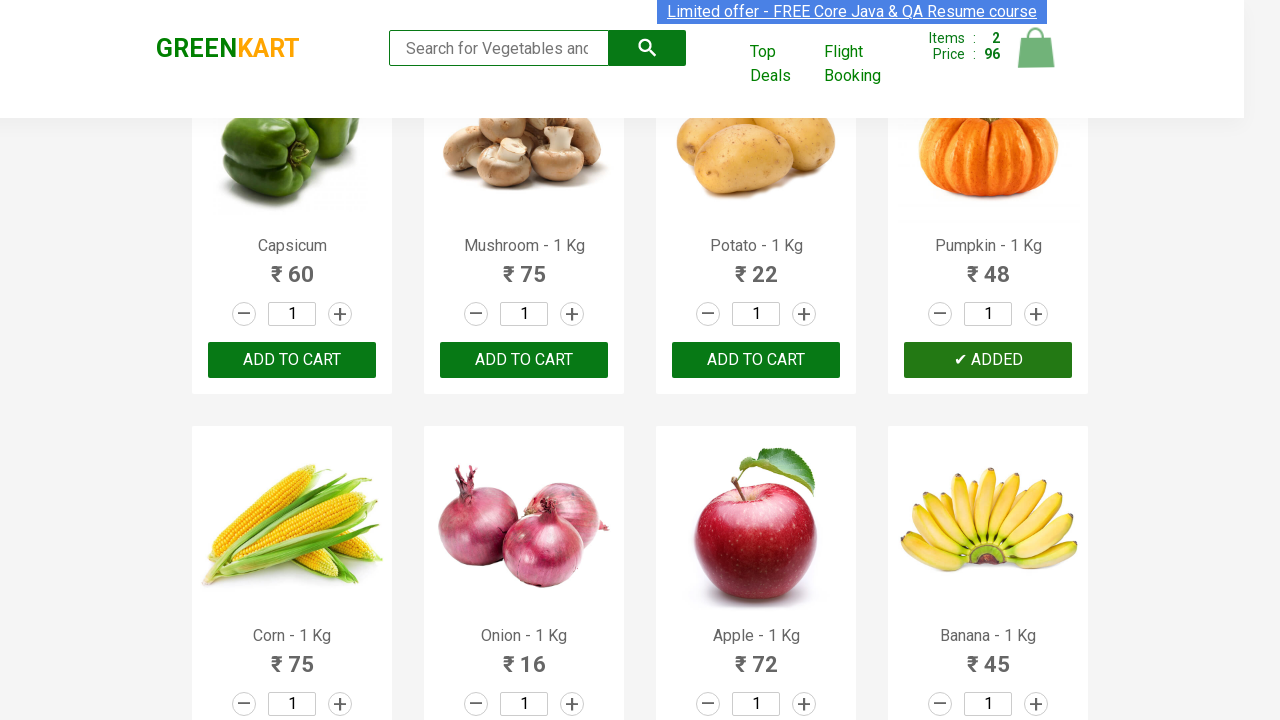

Extracted product text: 'Corn - 1 Kg'
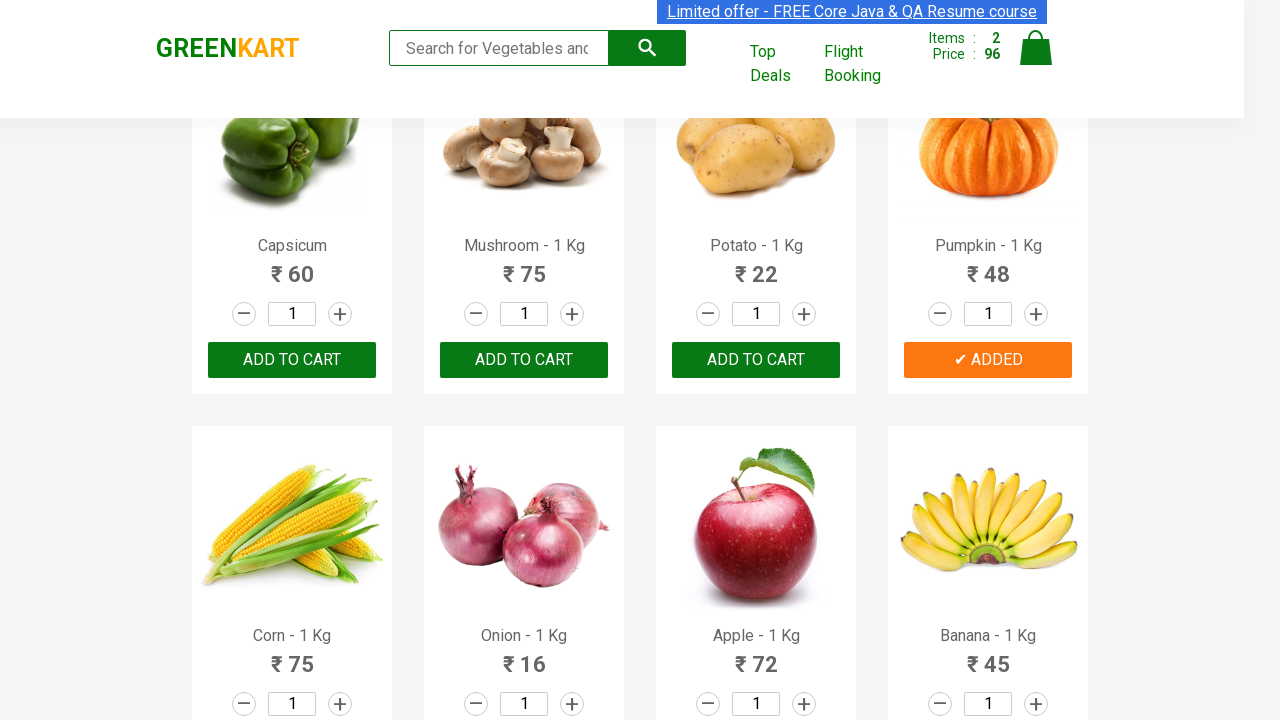

Processed product name: 'Corn'
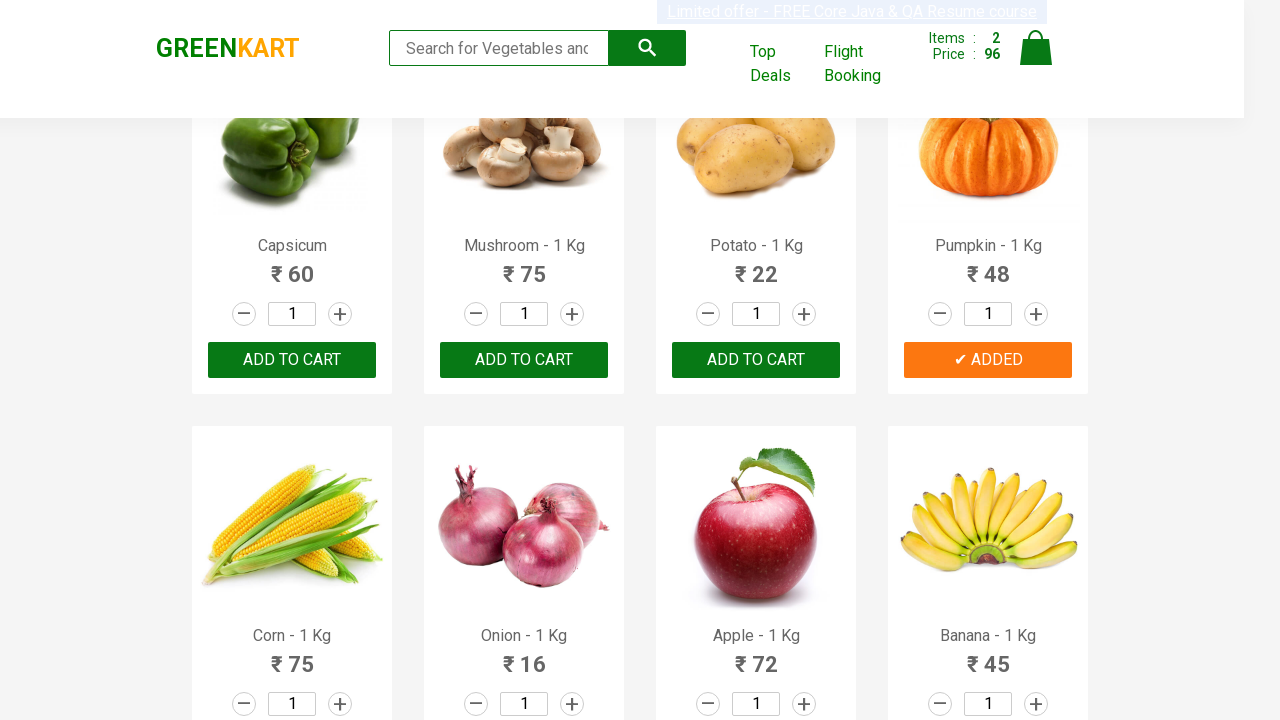

Extracted product text: 'Onion - 1 Kg'
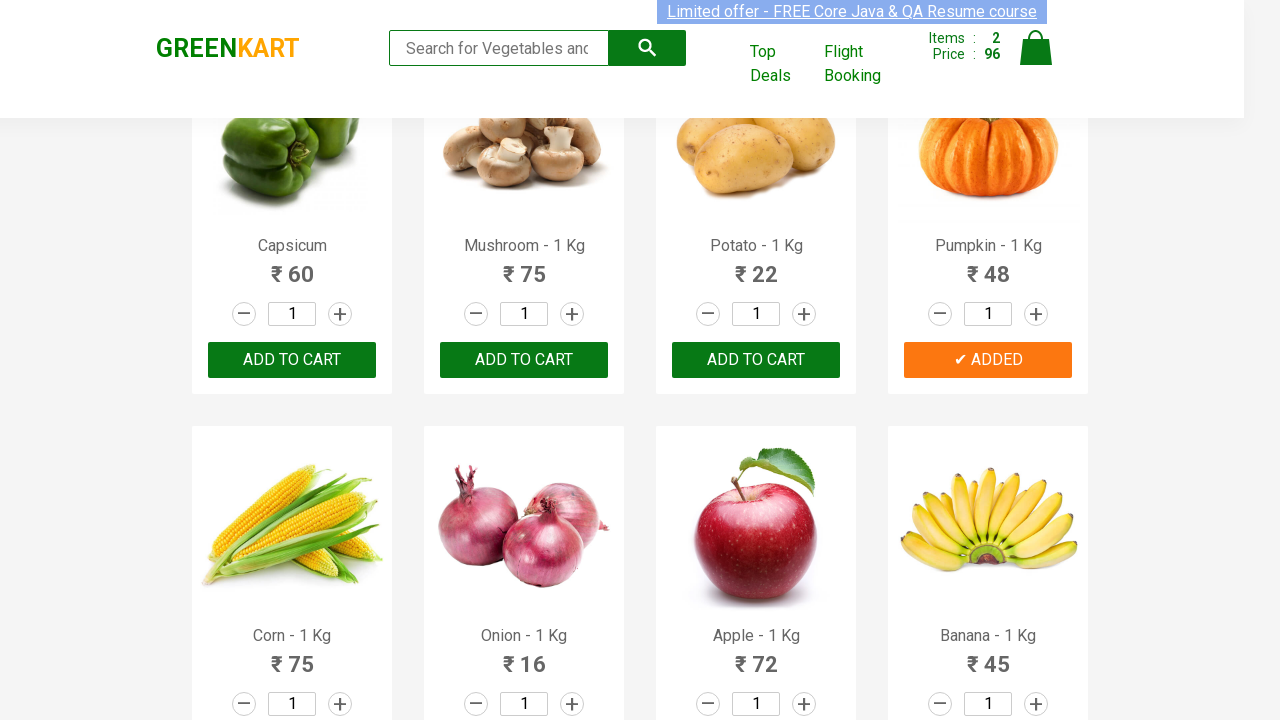

Processed product name: 'Onion'
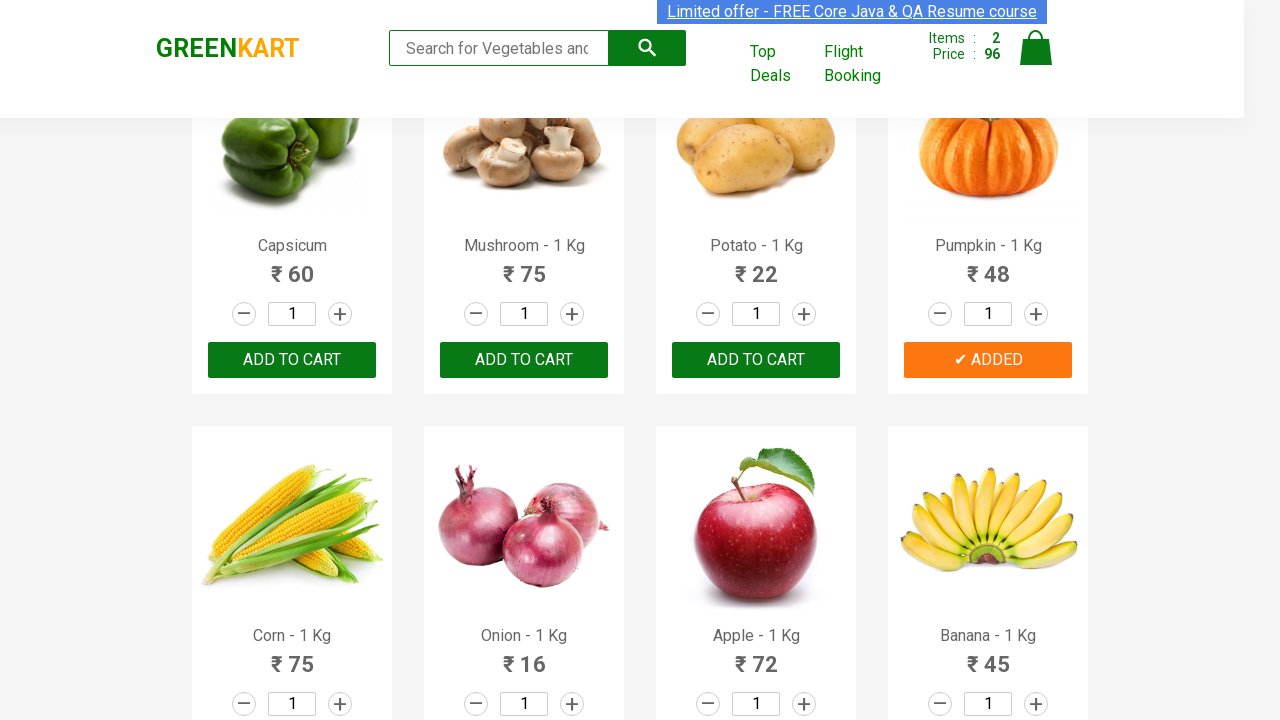

Extracted product text: 'Apple - 1 Kg'
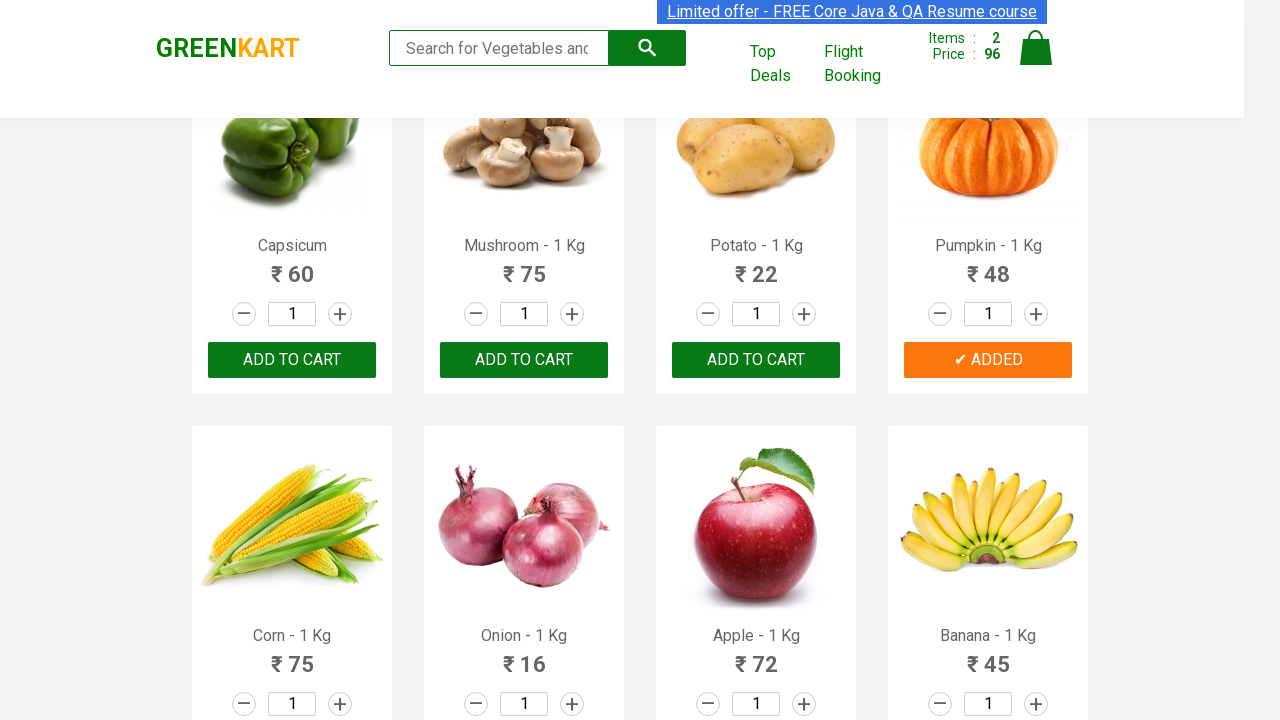

Processed product name: 'Apple'
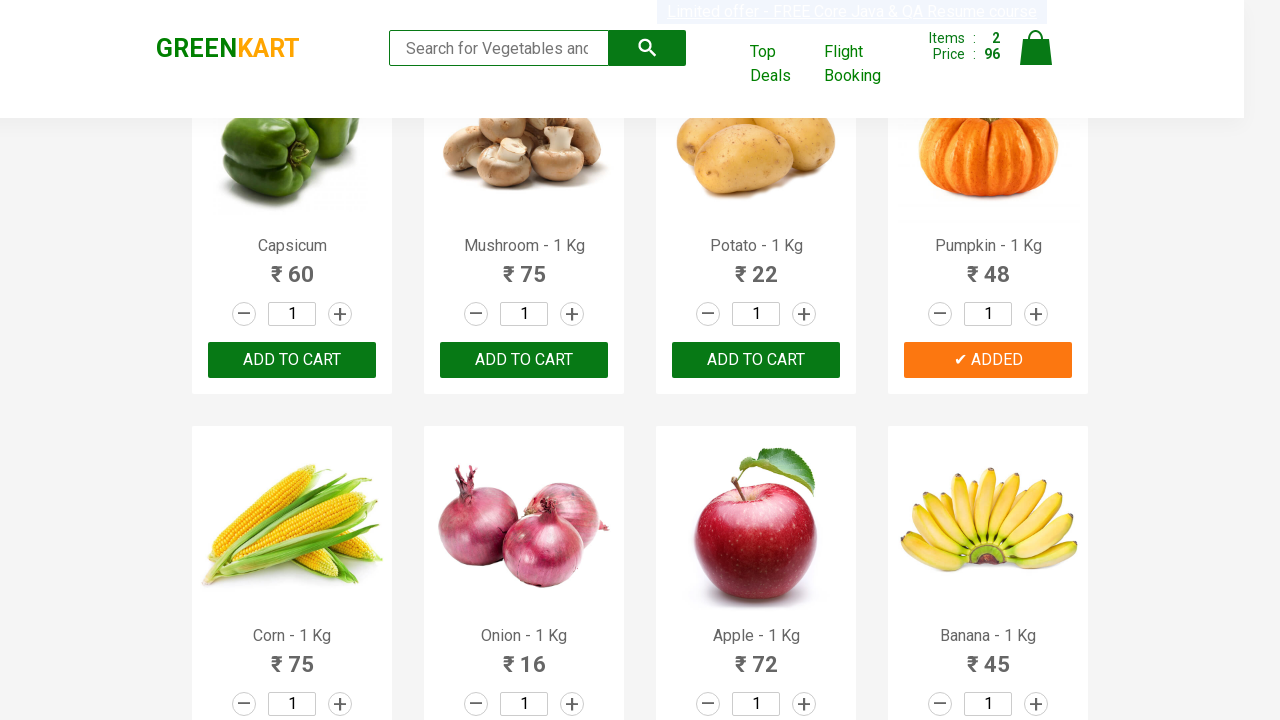

Found add-to-cart button for product 'Apple'
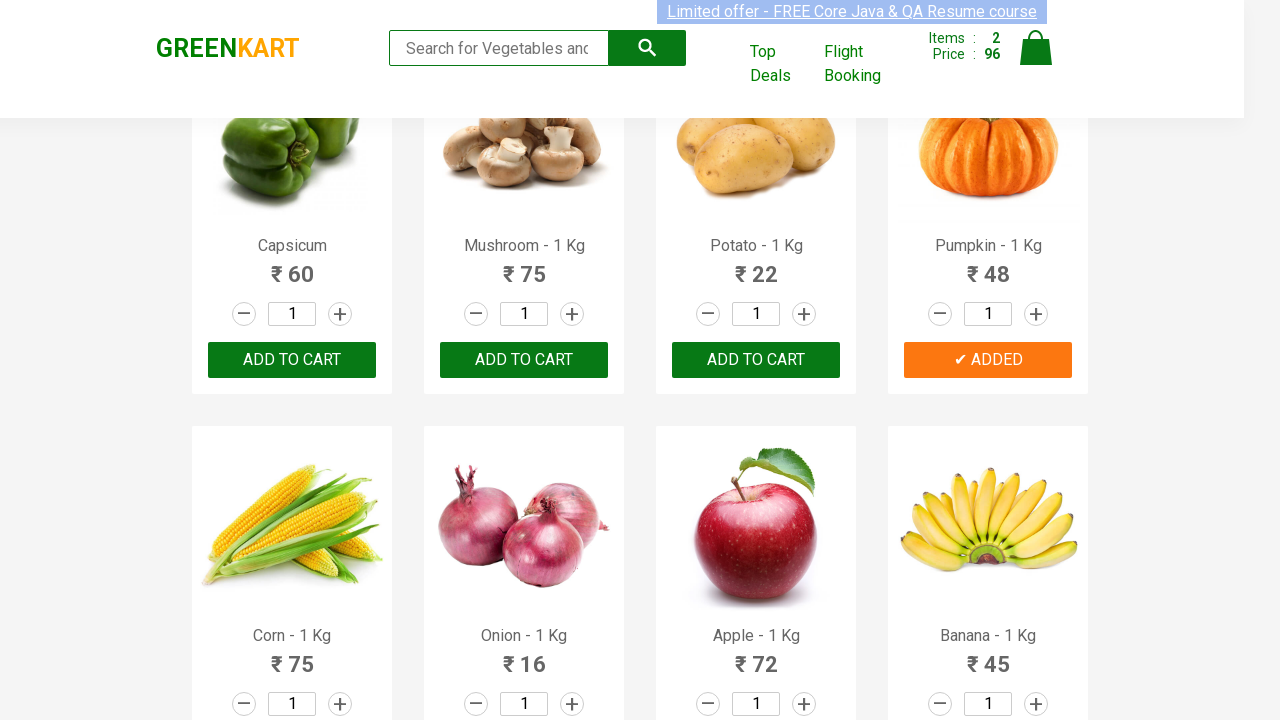

Clicked add-to-cart button for 'Apple'
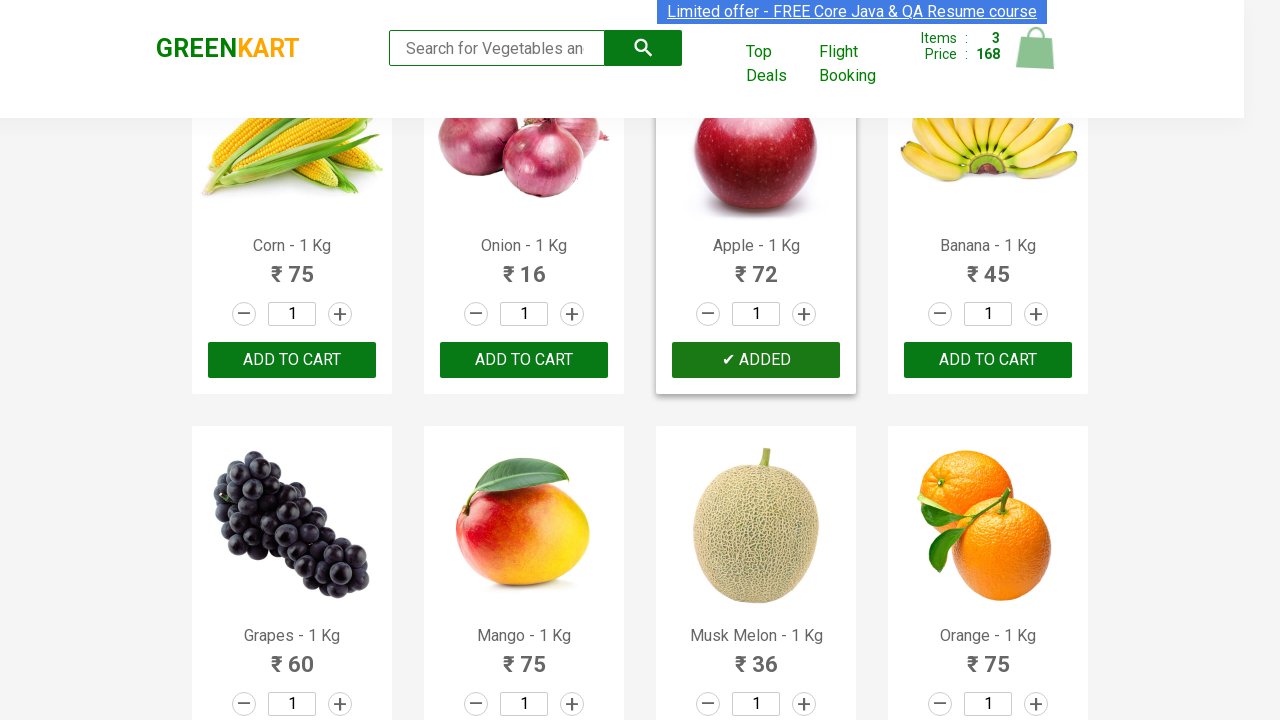

Extracted product text: 'Banana - 1 Kg'
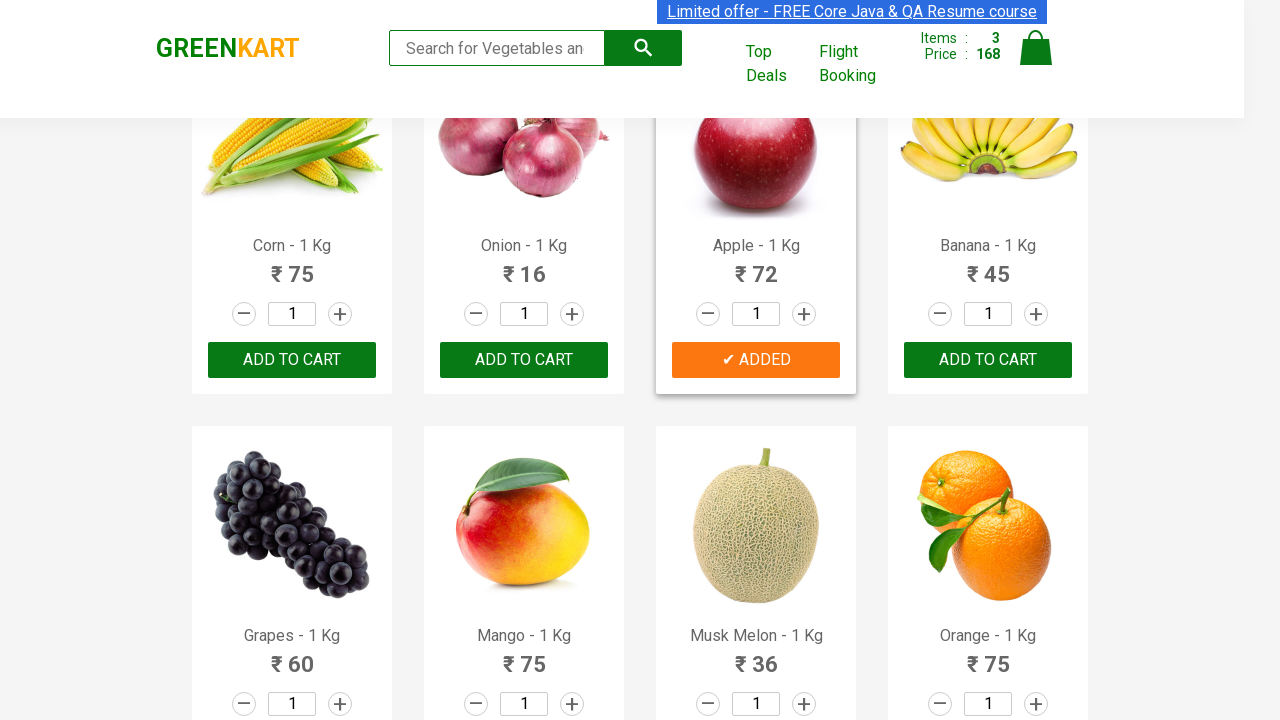

Processed product name: 'Banana'
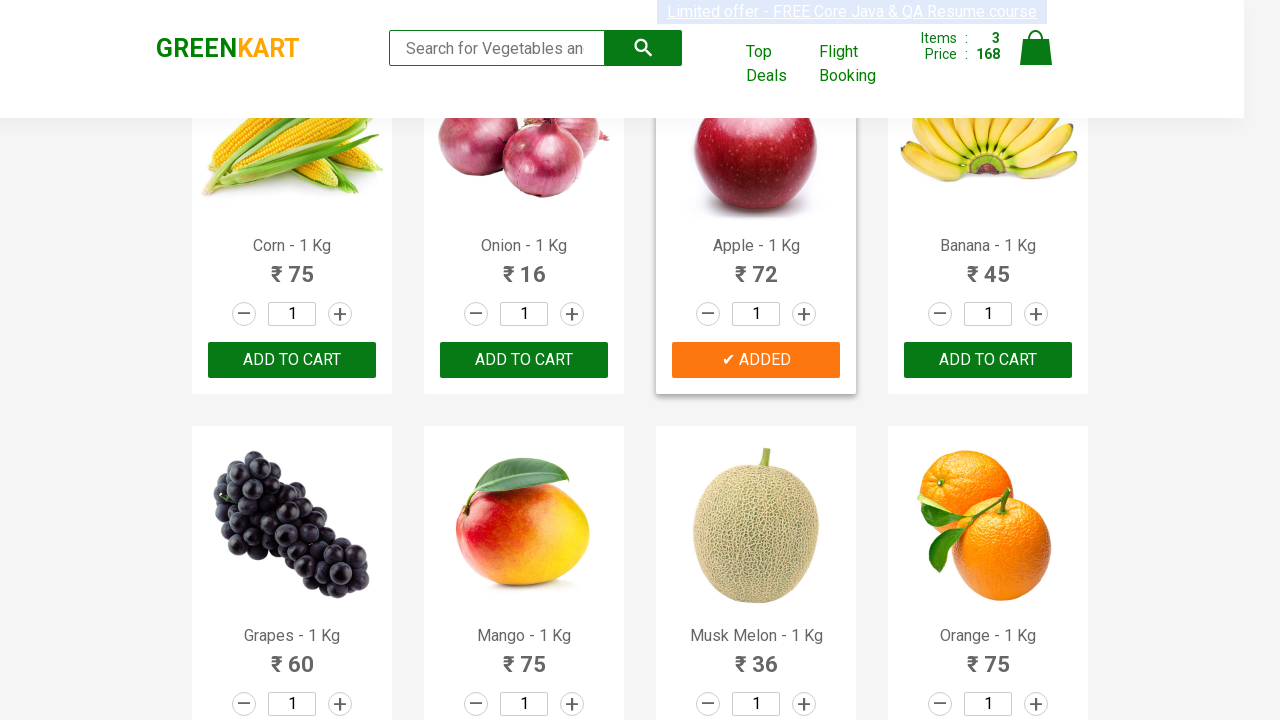

Extracted product text: 'Grapes - 1 Kg'
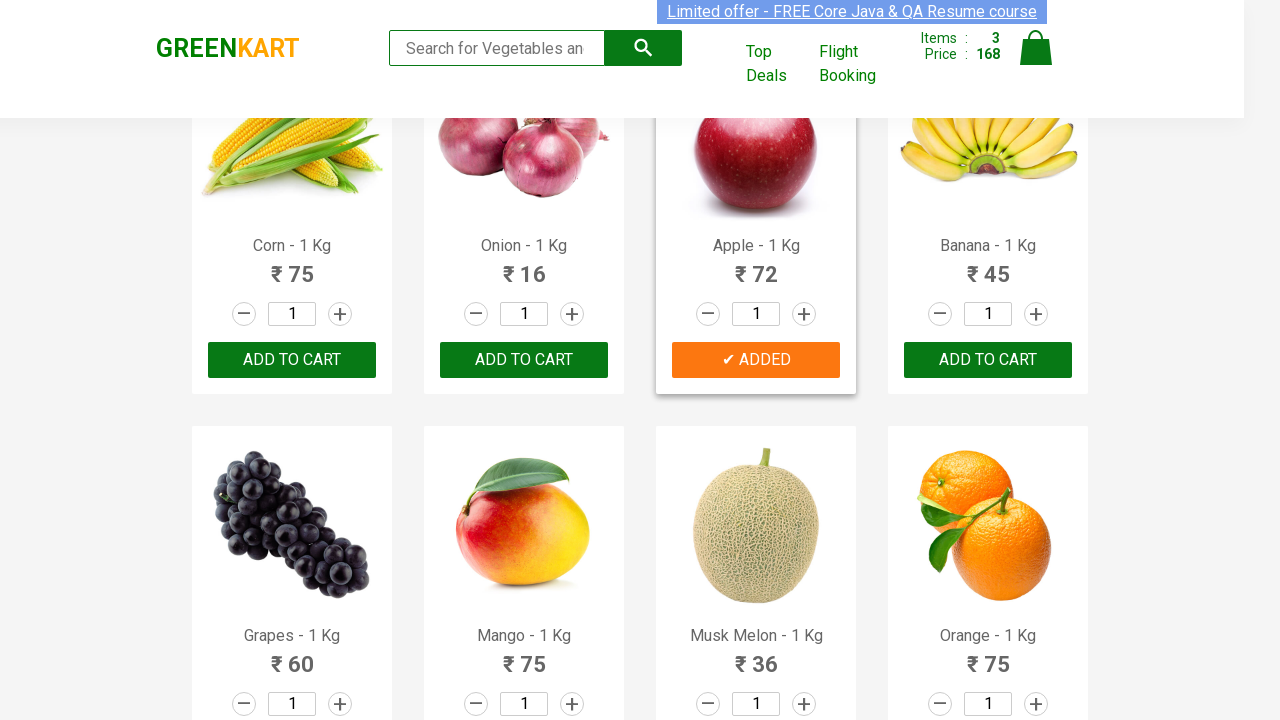

Processed product name: 'Grapes'
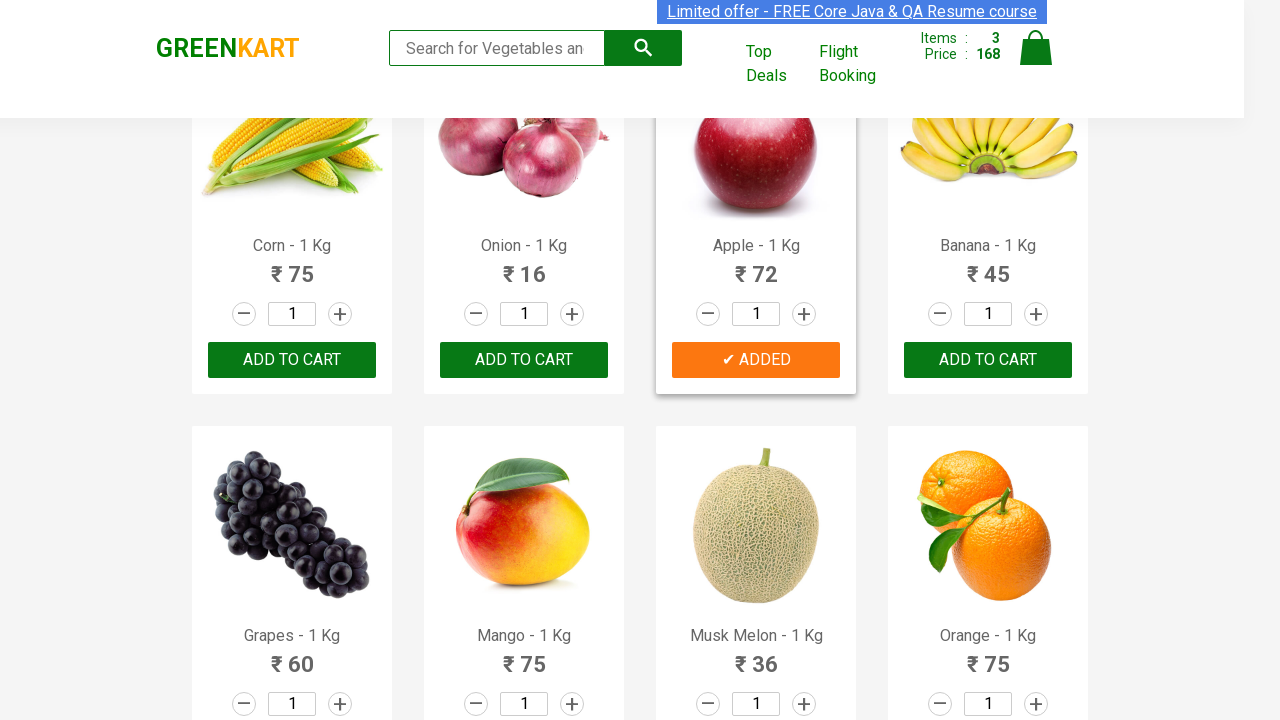

Extracted product text: 'Mango - 1 Kg'
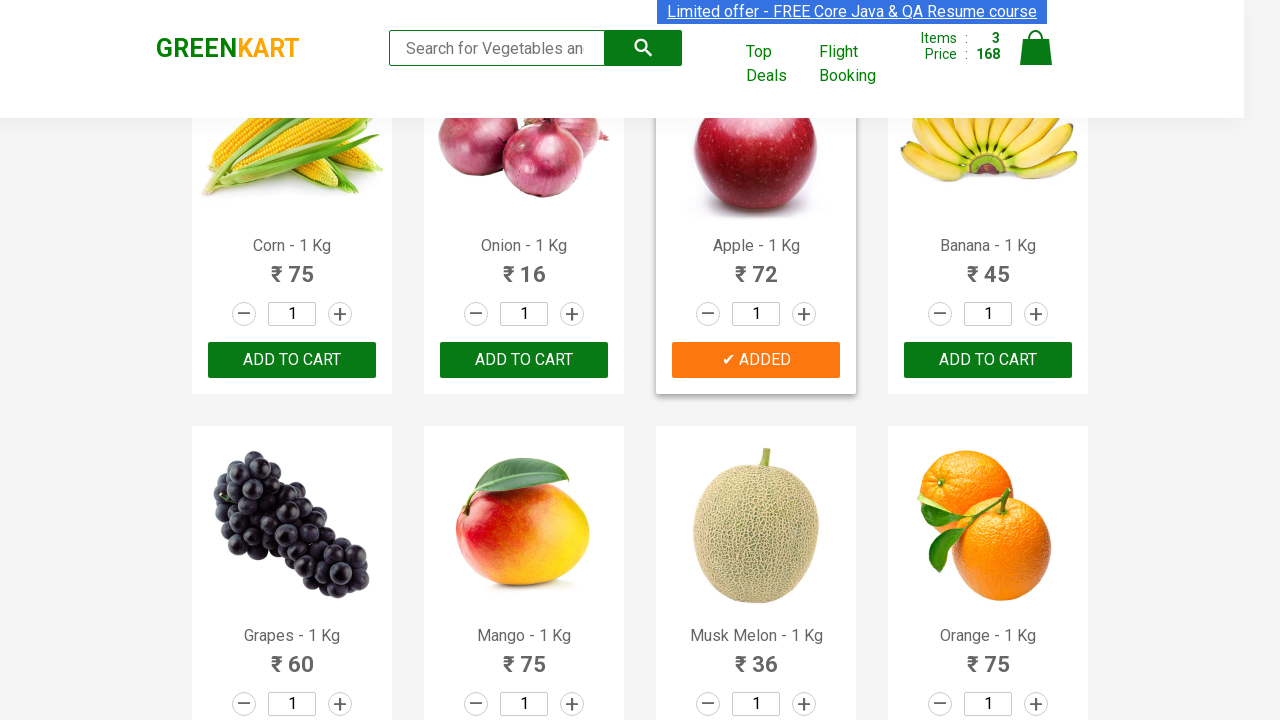

Processed product name: 'Mango'
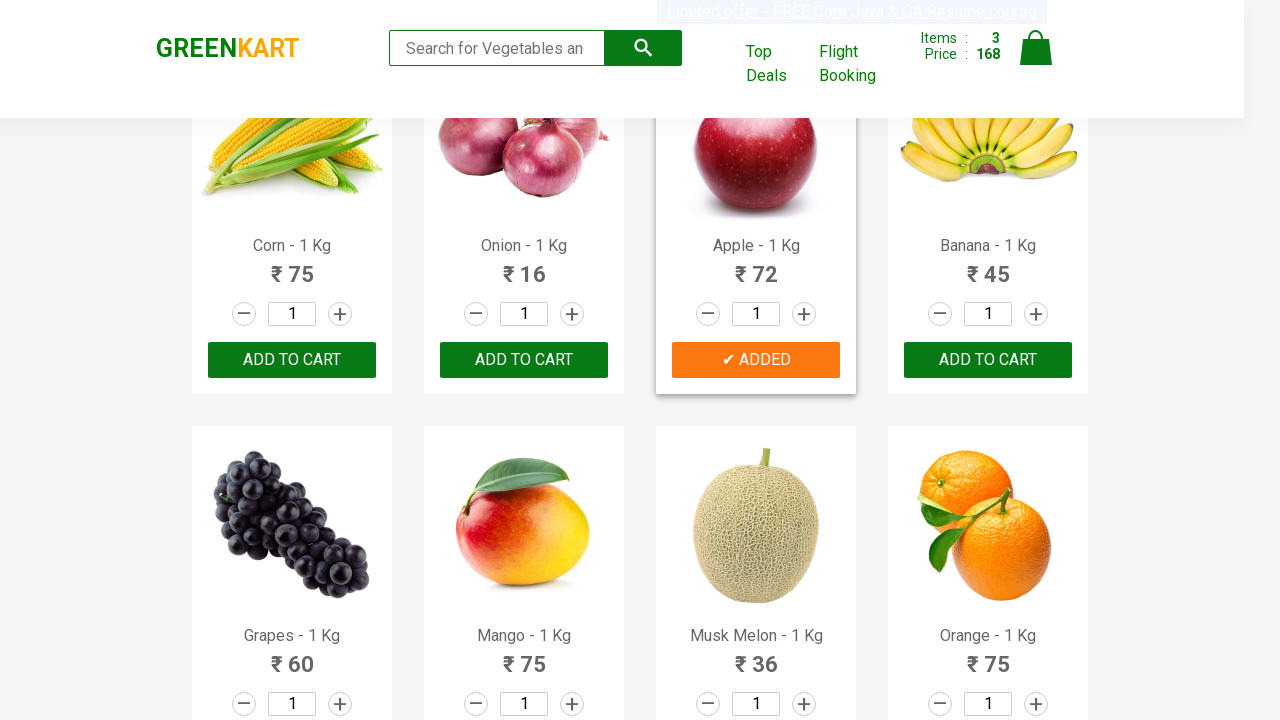

Extracted product text: 'Musk Melon - 1 Kg'
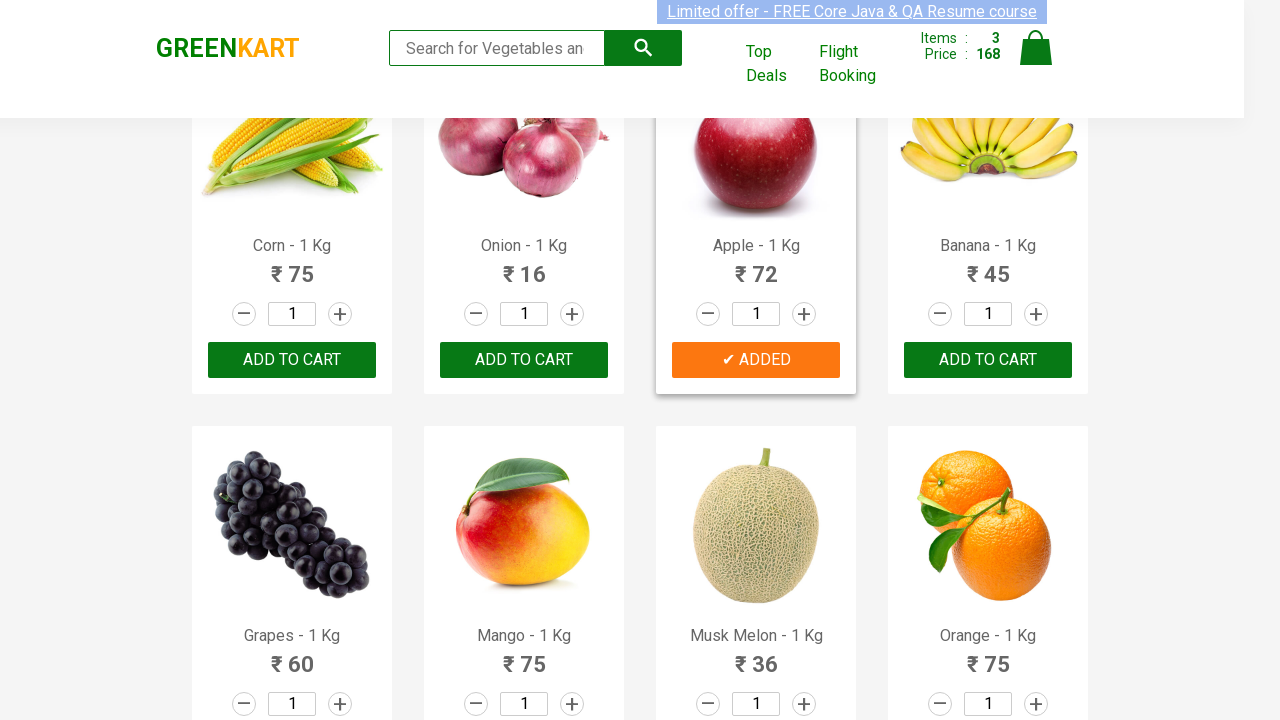

Processed product name: 'Musk Melon'
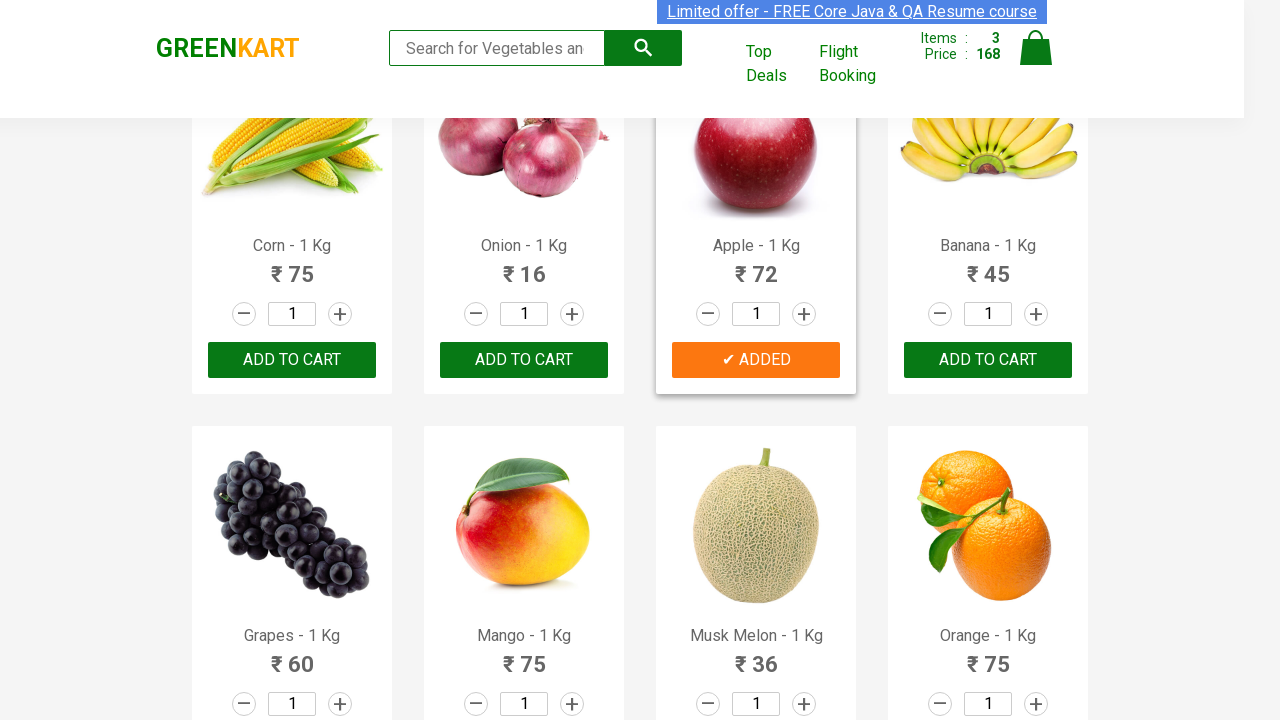

Extracted product text: 'Orange - 1 Kg'
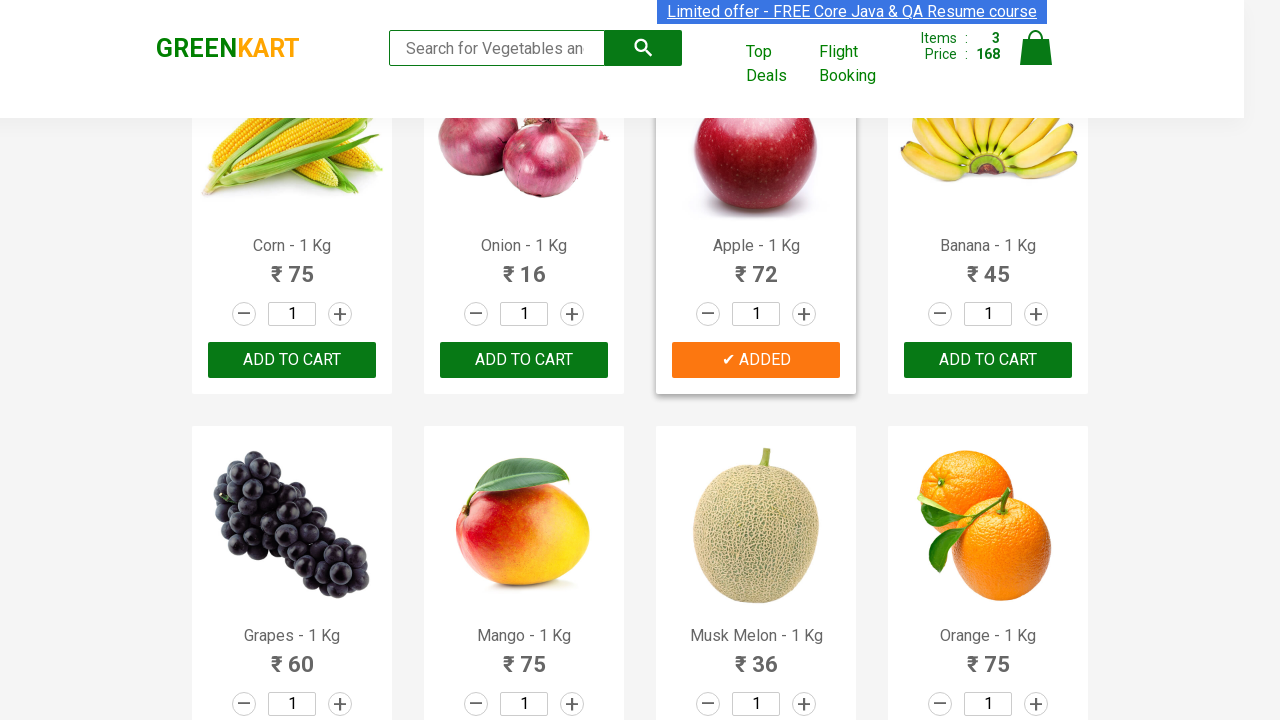

Processed product name: 'Orange'
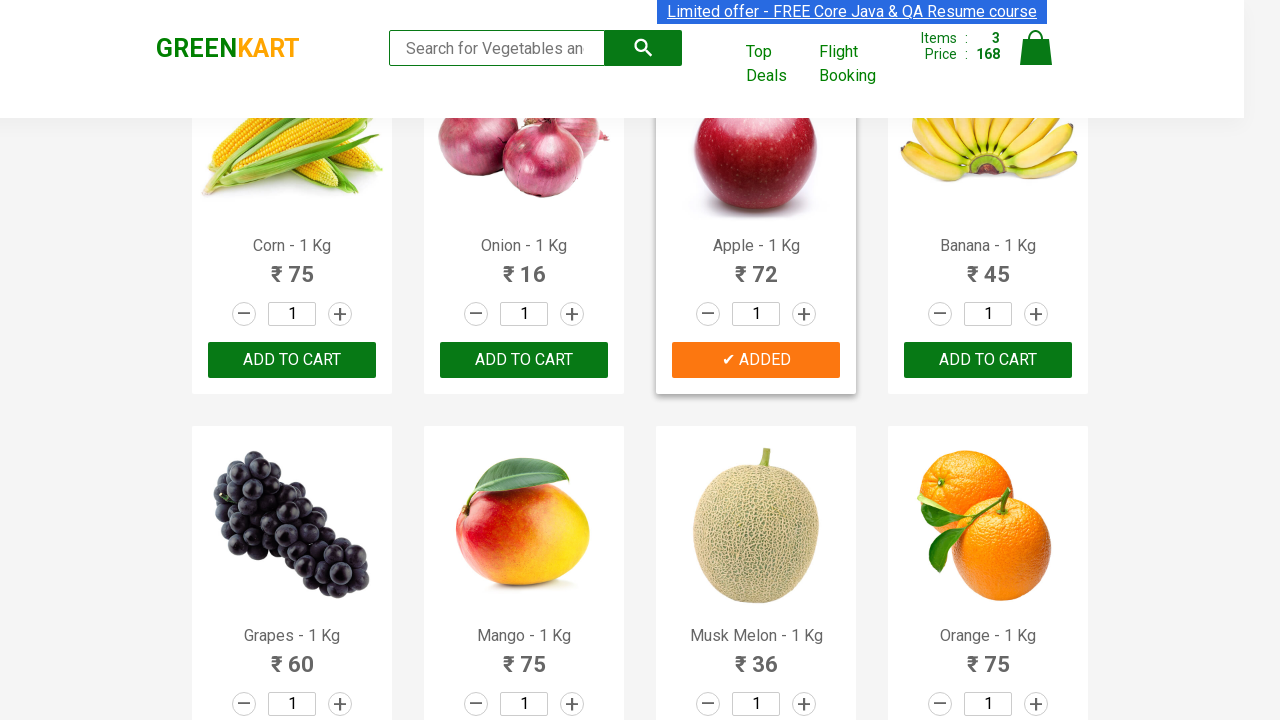

Extracted product text: 'Pears - 1 Kg'
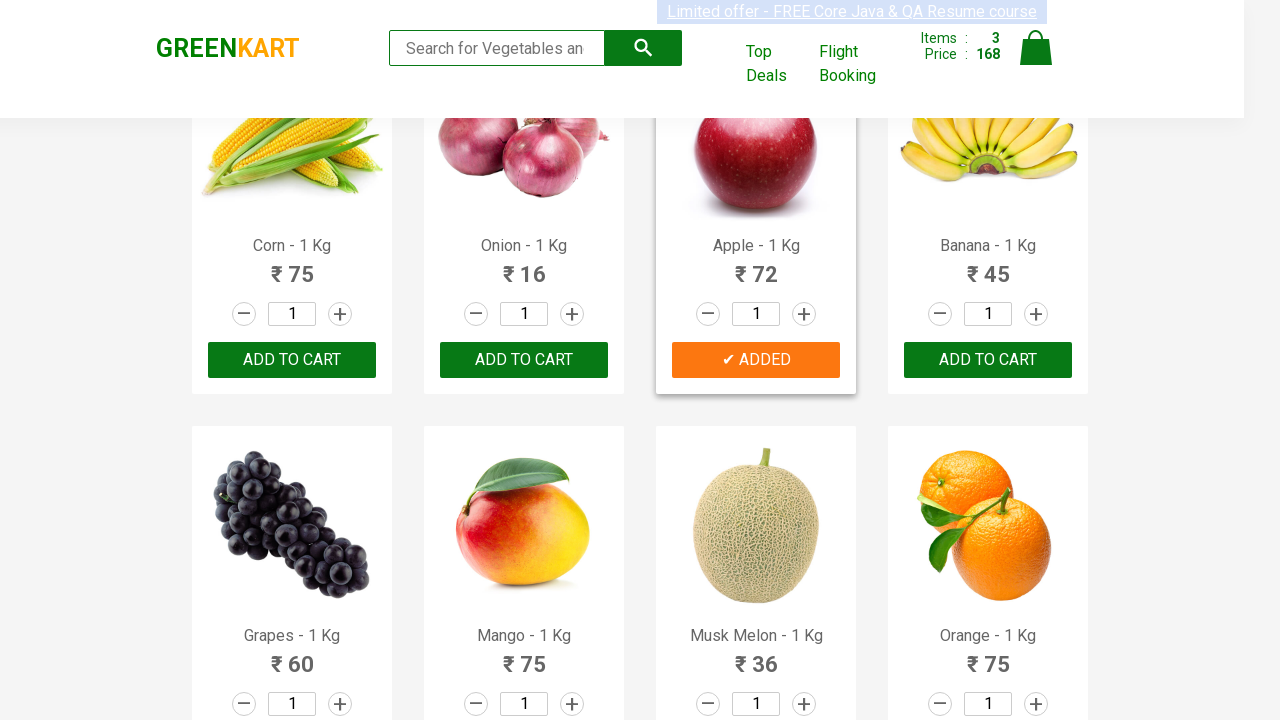

Processed product name: 'Pears'
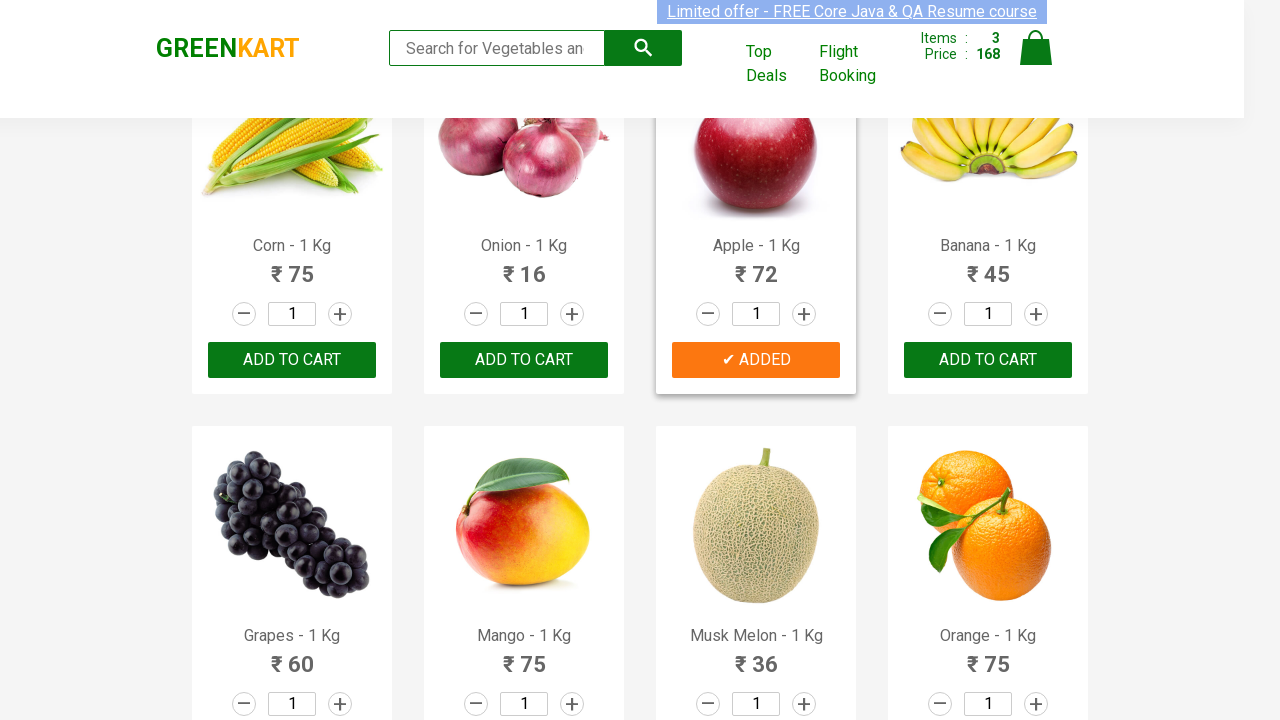

Extracted product text: 'Pomegranate - 1 Kg'
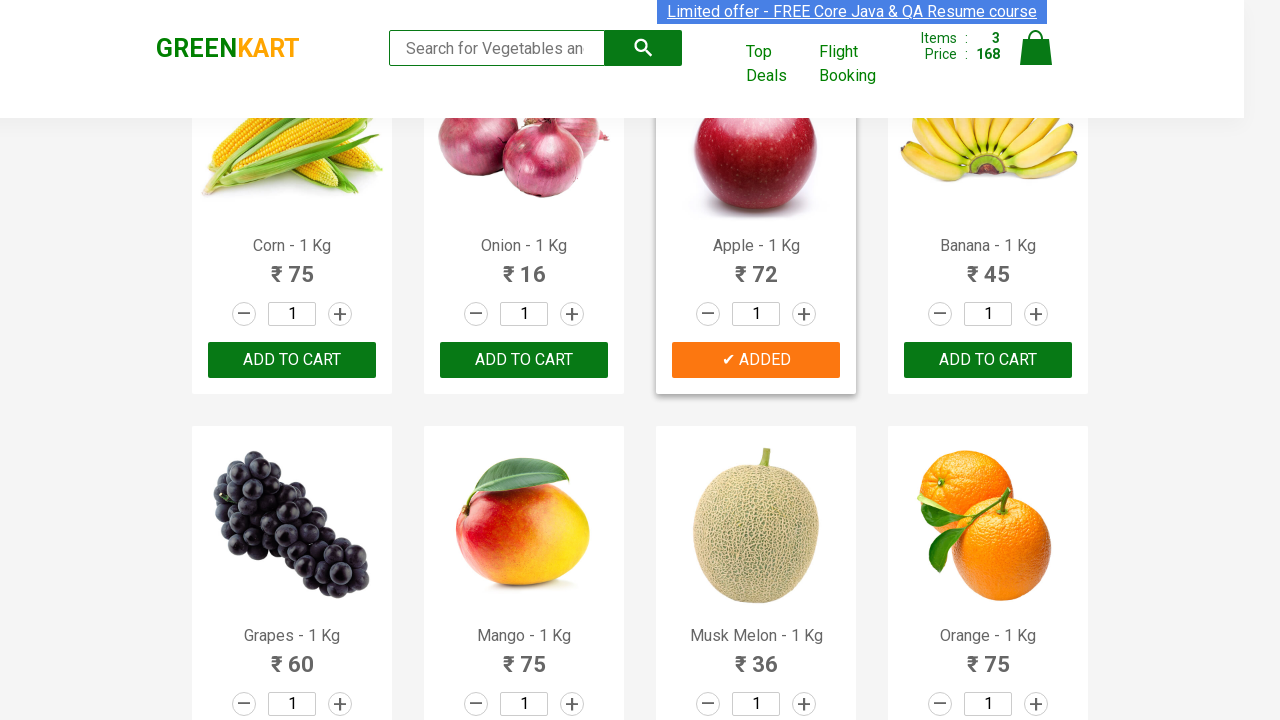

Processed product name: 'Pomegranate'
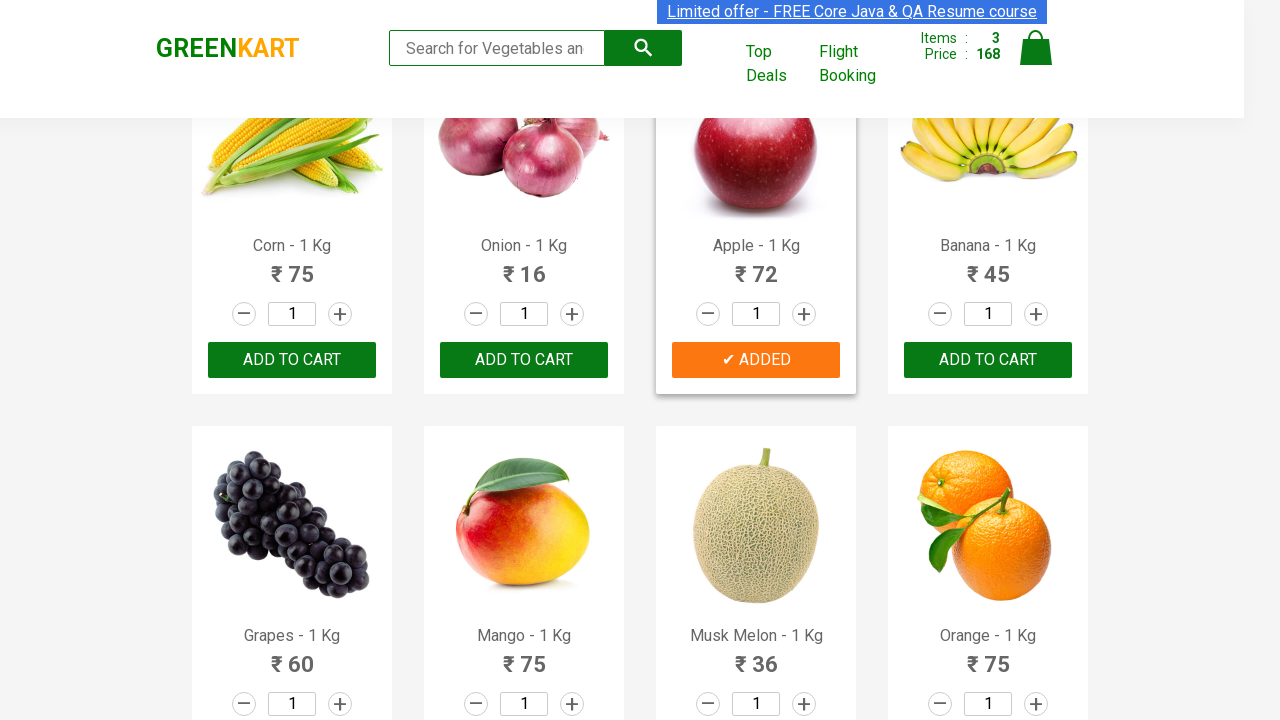

Extracted product text: 'Raspberry - 1/4 Kg'
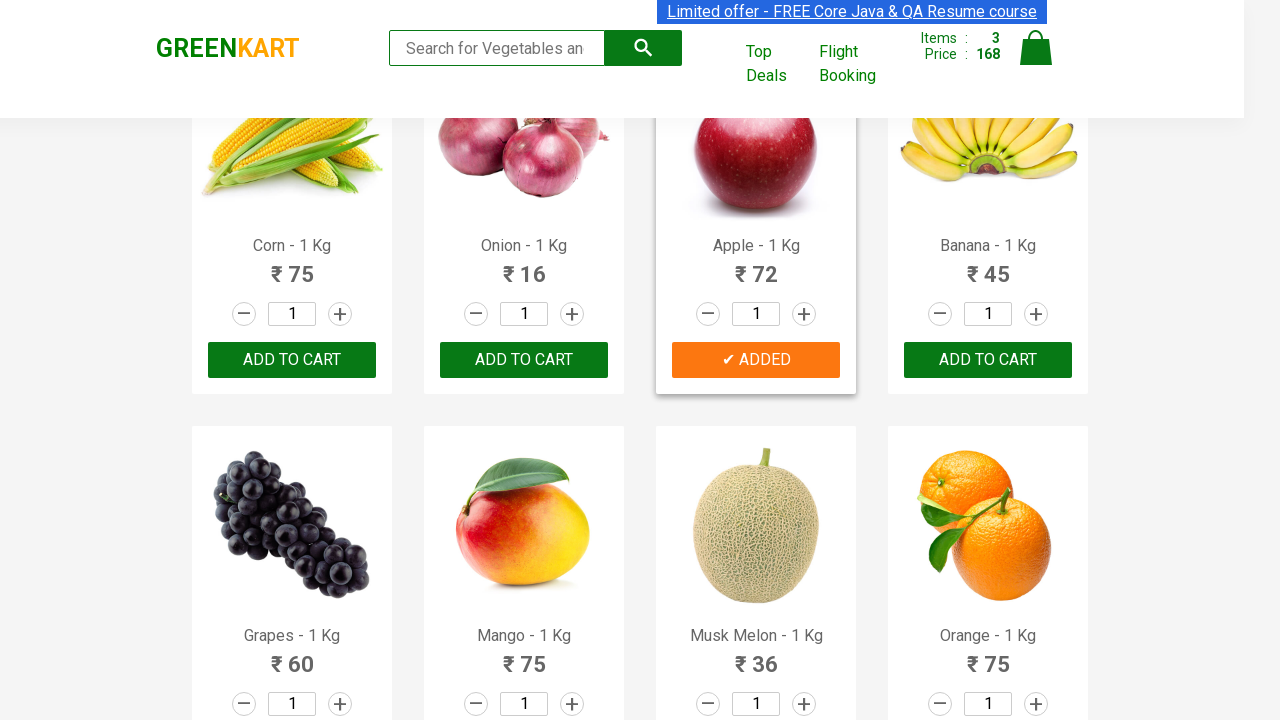

Processed product name: 'Raspberry -'
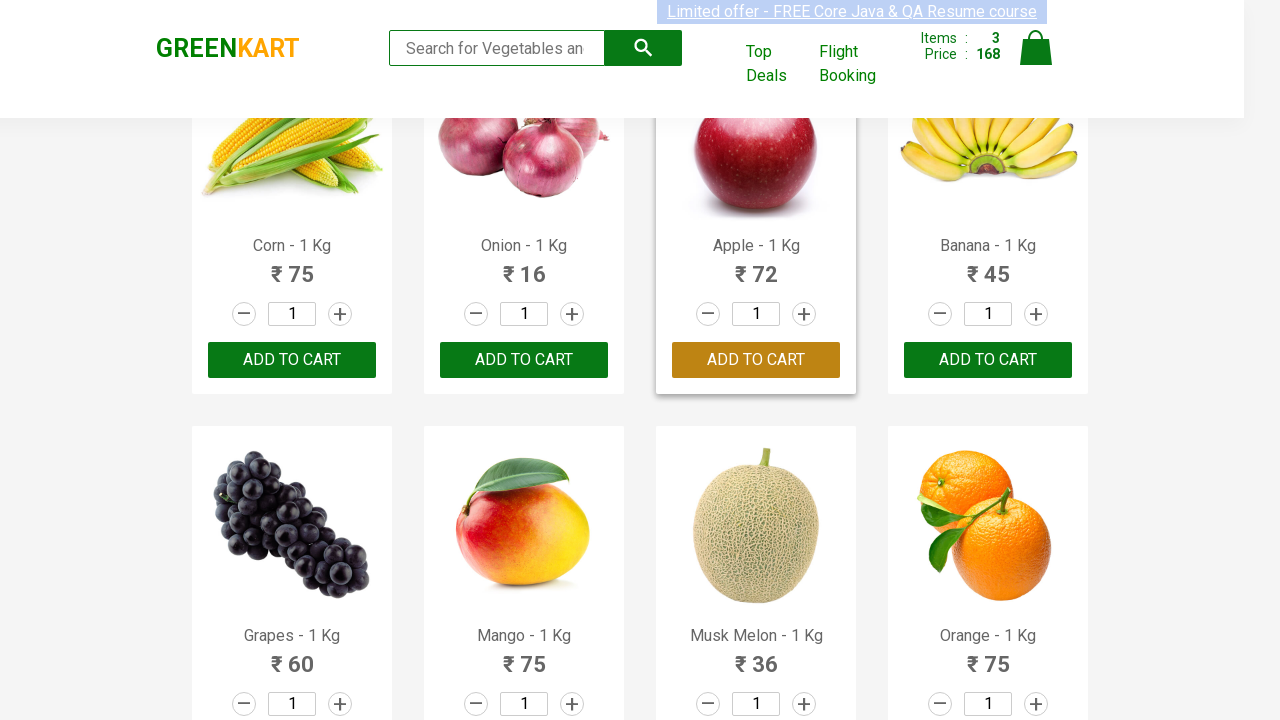

Extracted product text: 'Strawberry - 1/4 Kg'
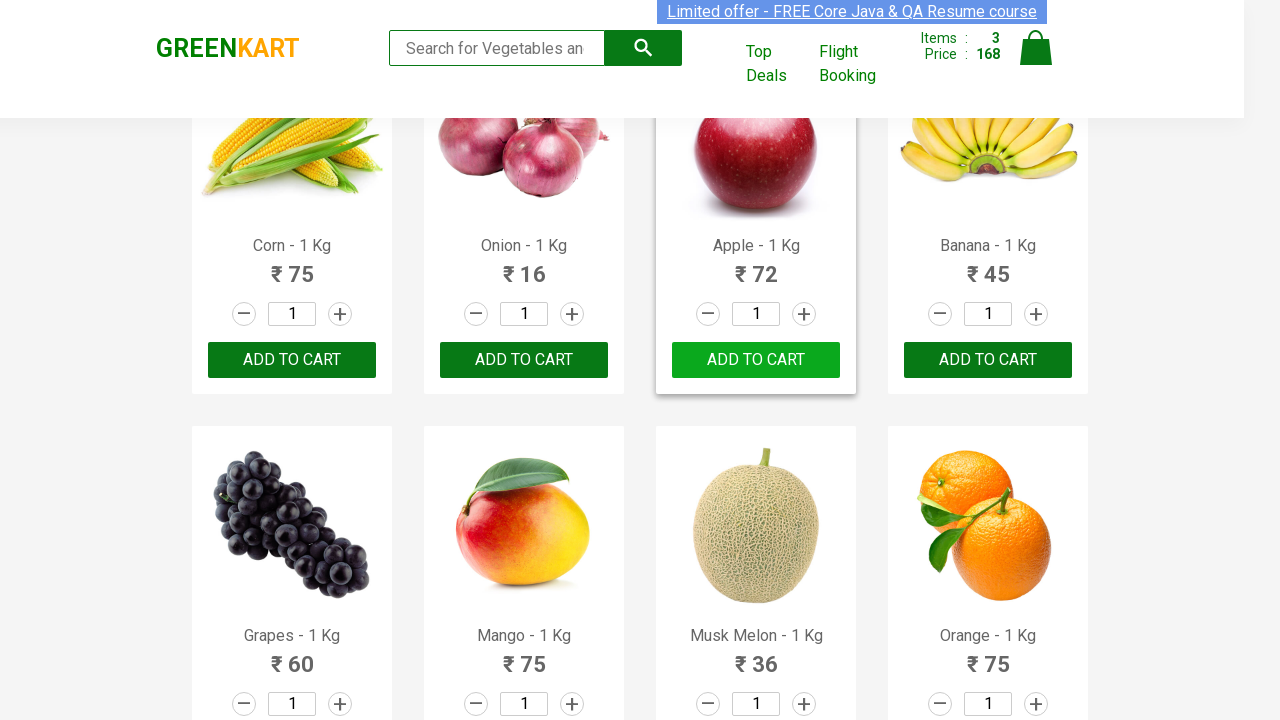

Processed product name: 'Strawberry -'
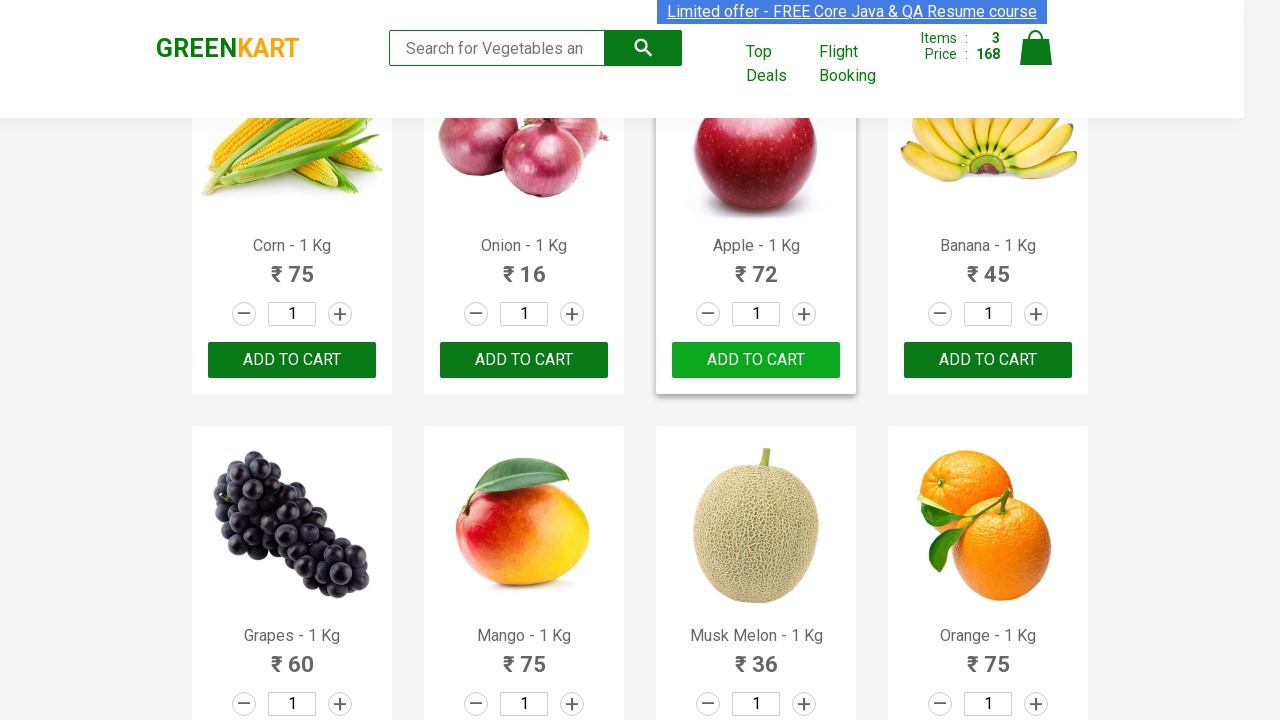

Extracted product text: 'Water Melon - 1 Kg'
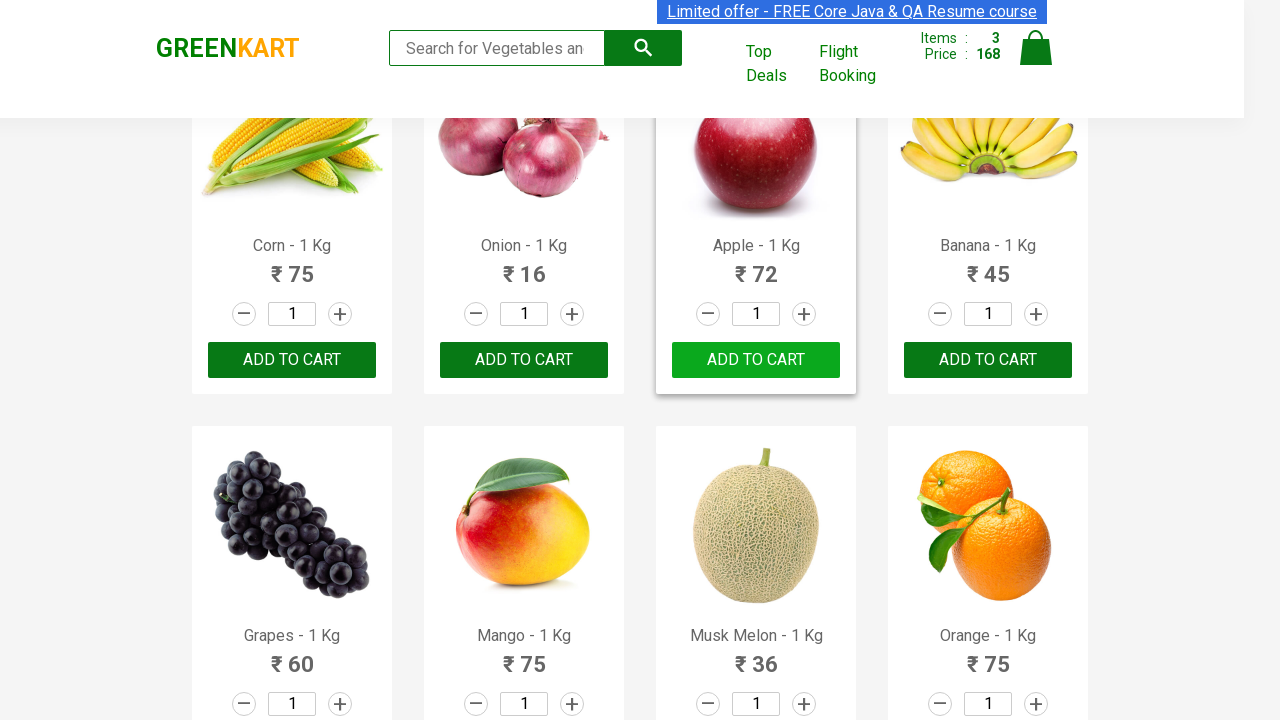

Processed product name: 'Water Melon'
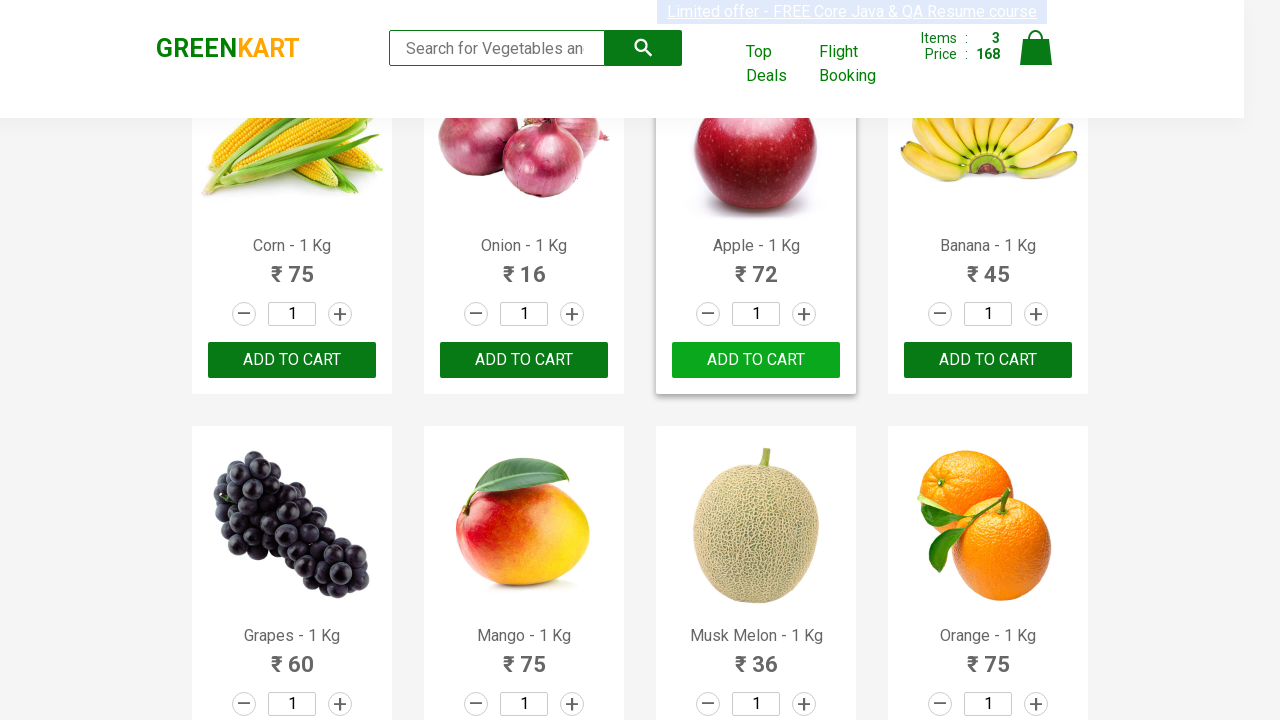

Extracted product text: 'Almonds - 1/4 Kg'
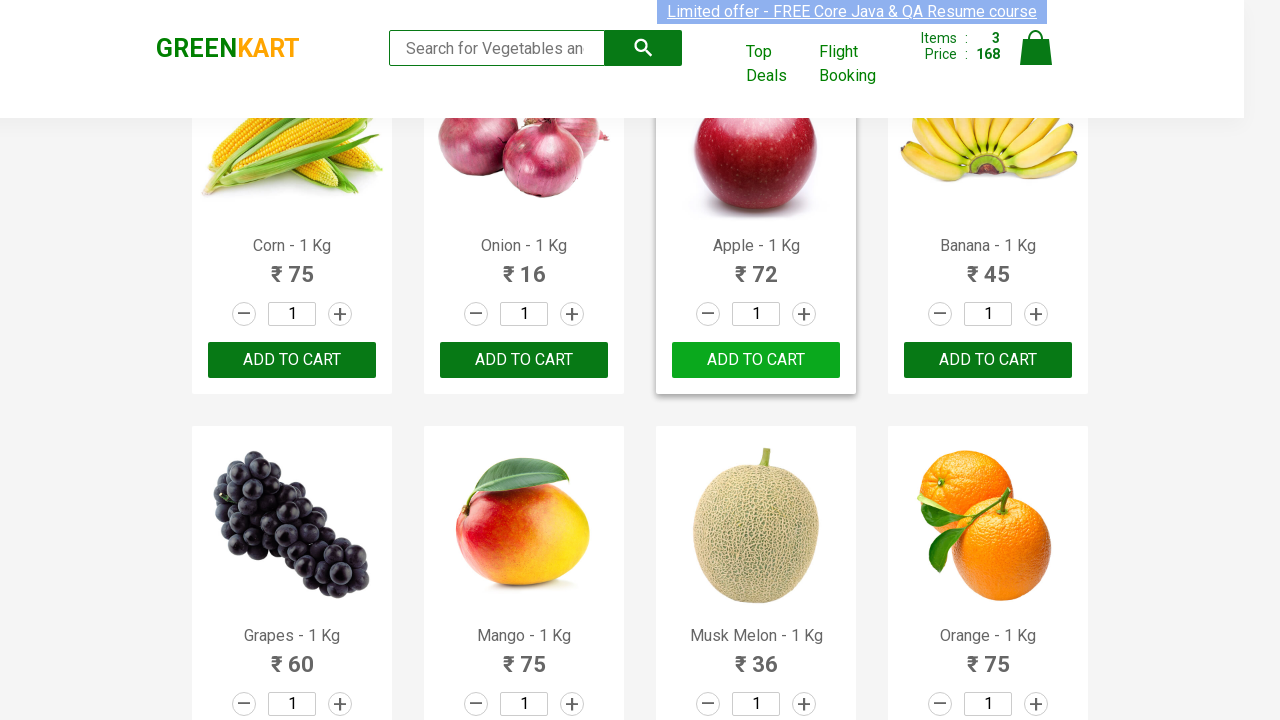

Processed product name: 'Almonds -'
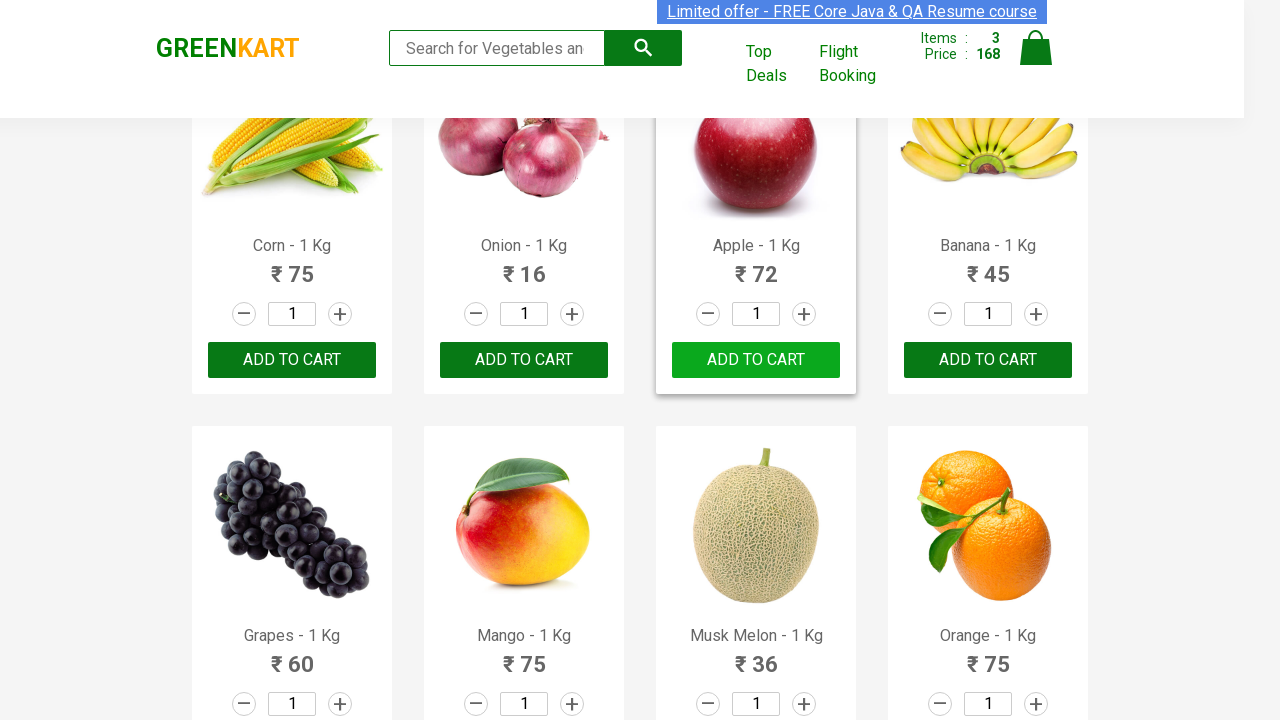

Extracted product text: 'Pista - 1/4 Kg'
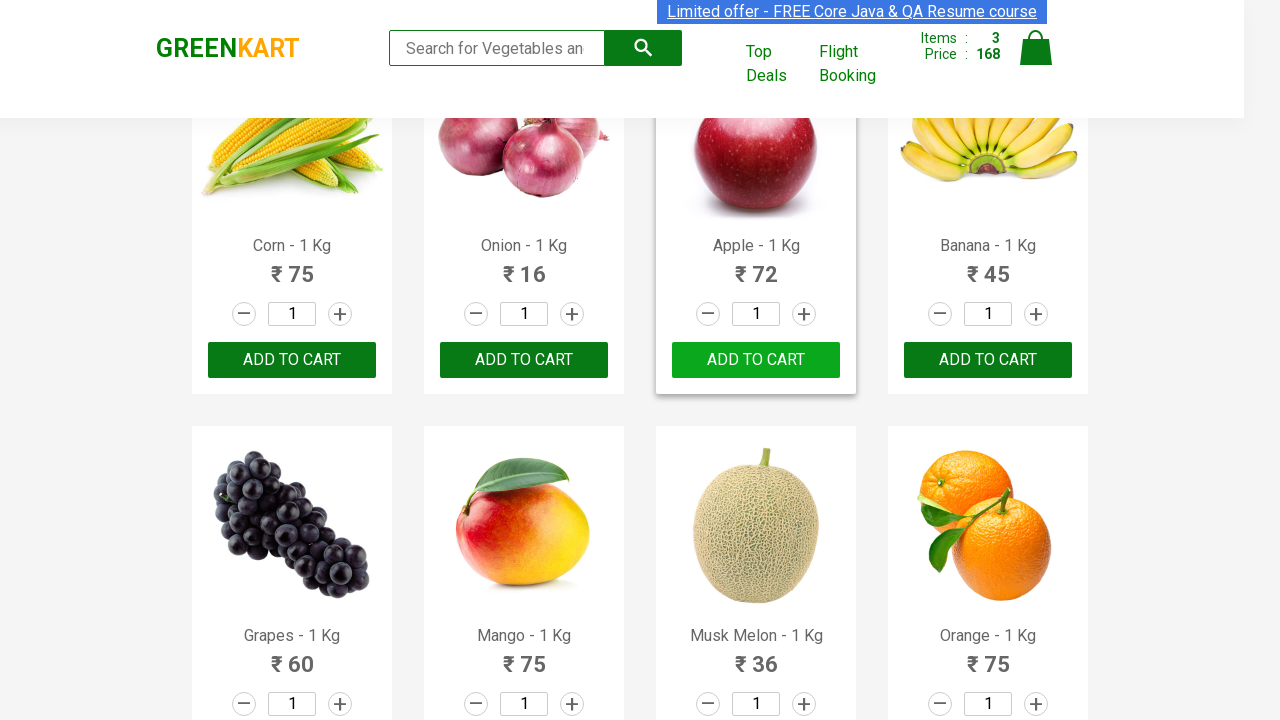

Processed product name: 'Pista -'
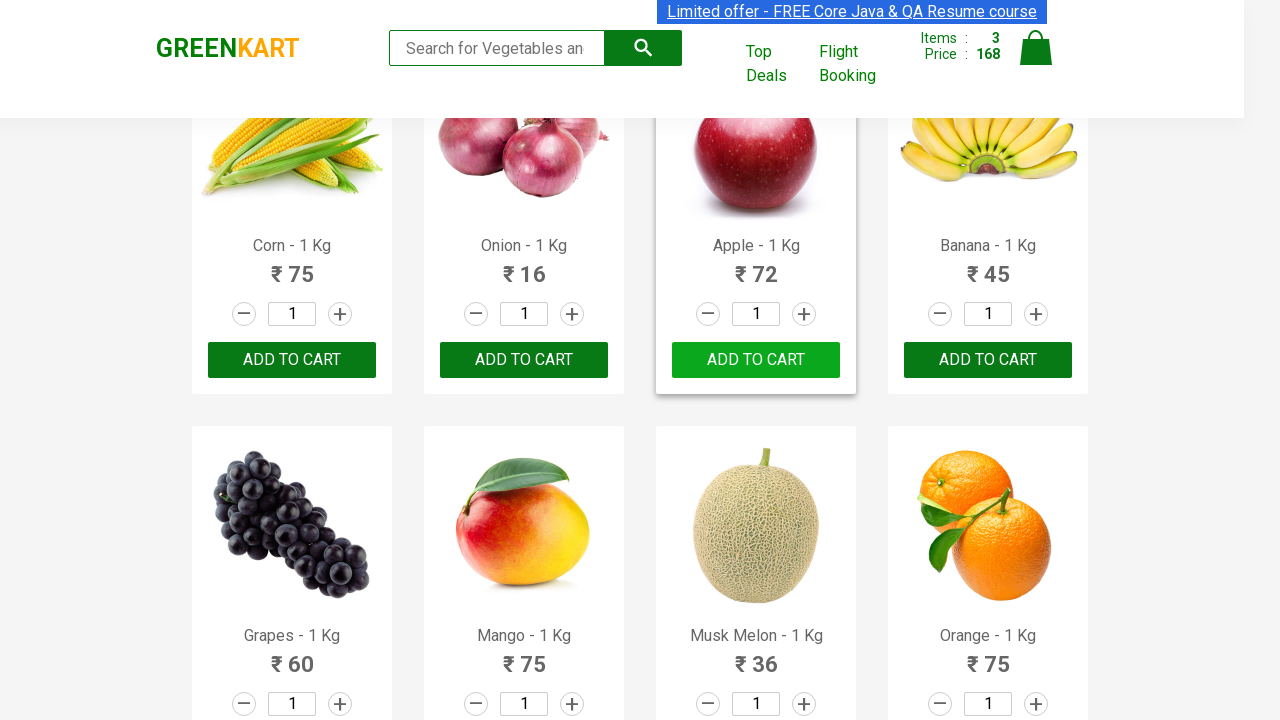

Extracted product text: 'Nuts Mixture - 1 Kg'
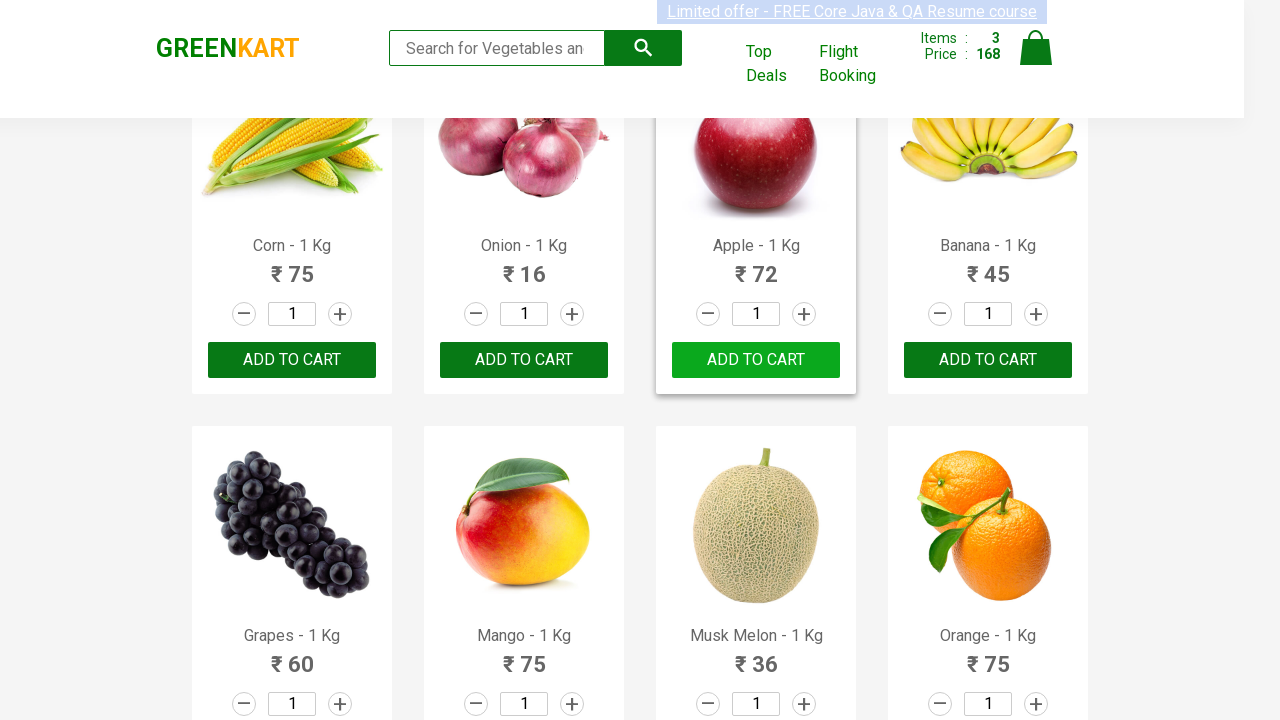

Processed product name: 'Nuts Mixture'
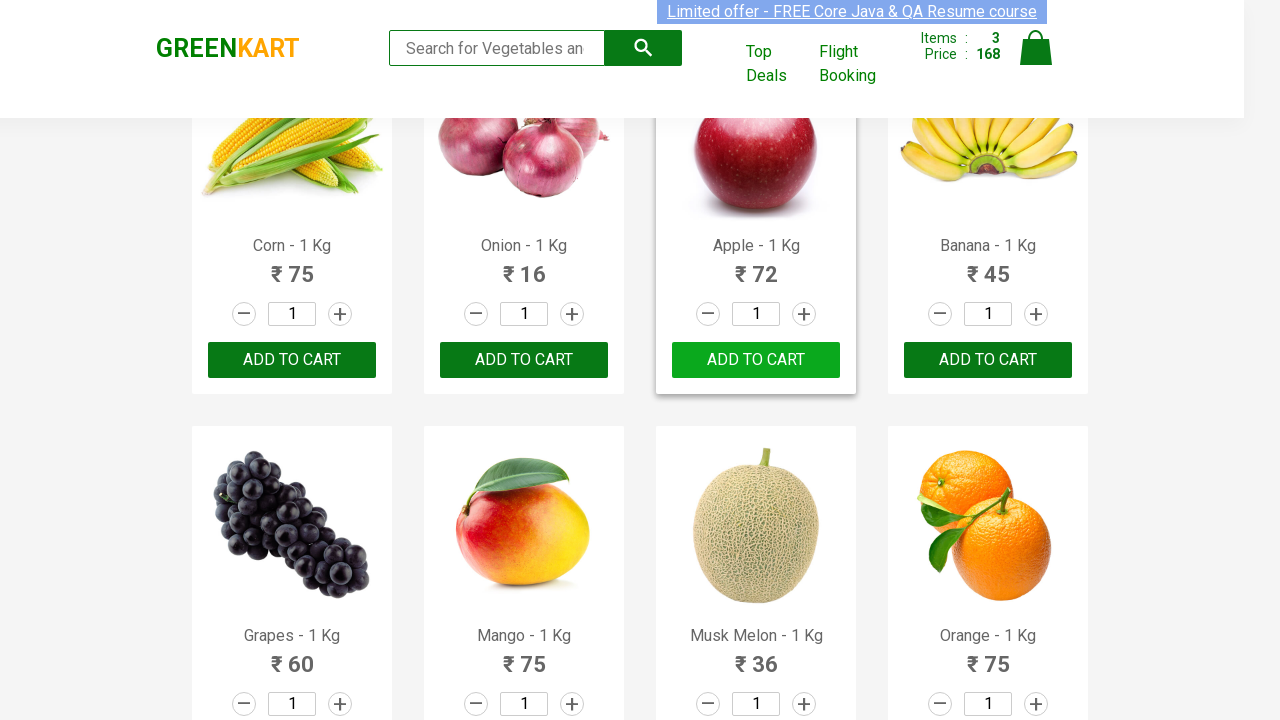

Extracted product text: 'Cashews - 1 Kg'
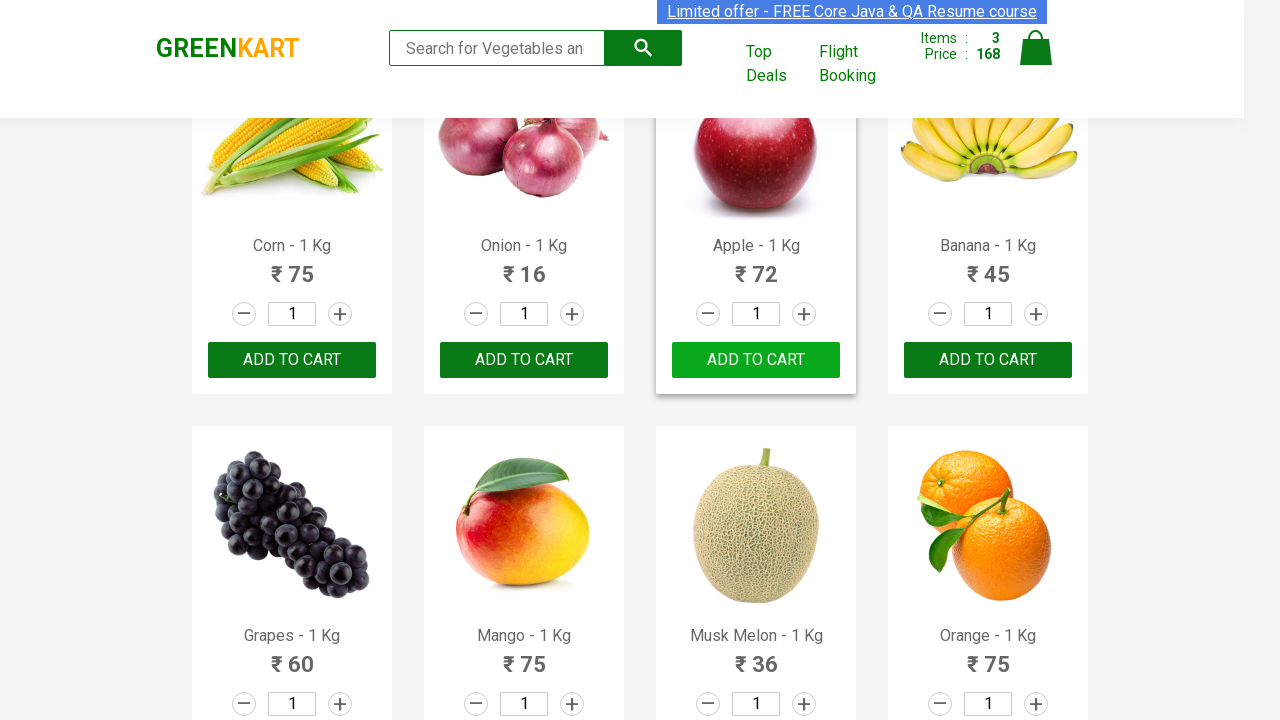

Processed product name: 'Cashews'
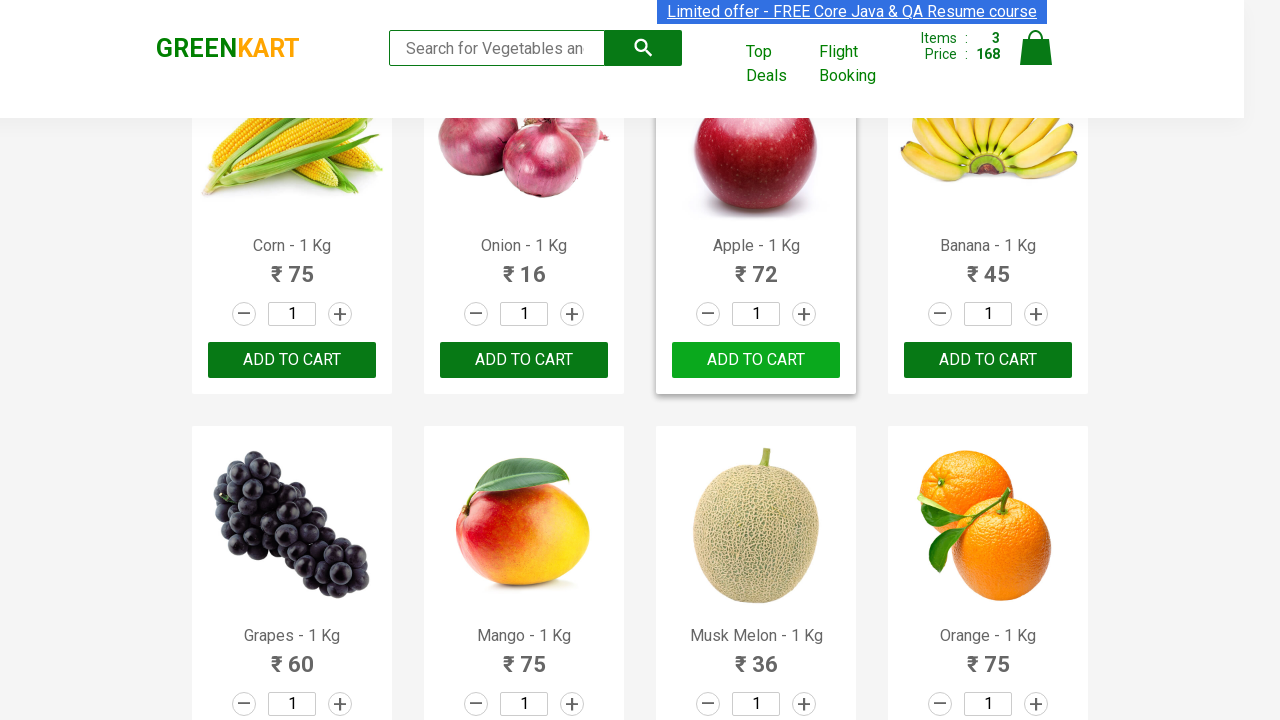

Extracted product text: 'Walnuts - 1/4 Kg'
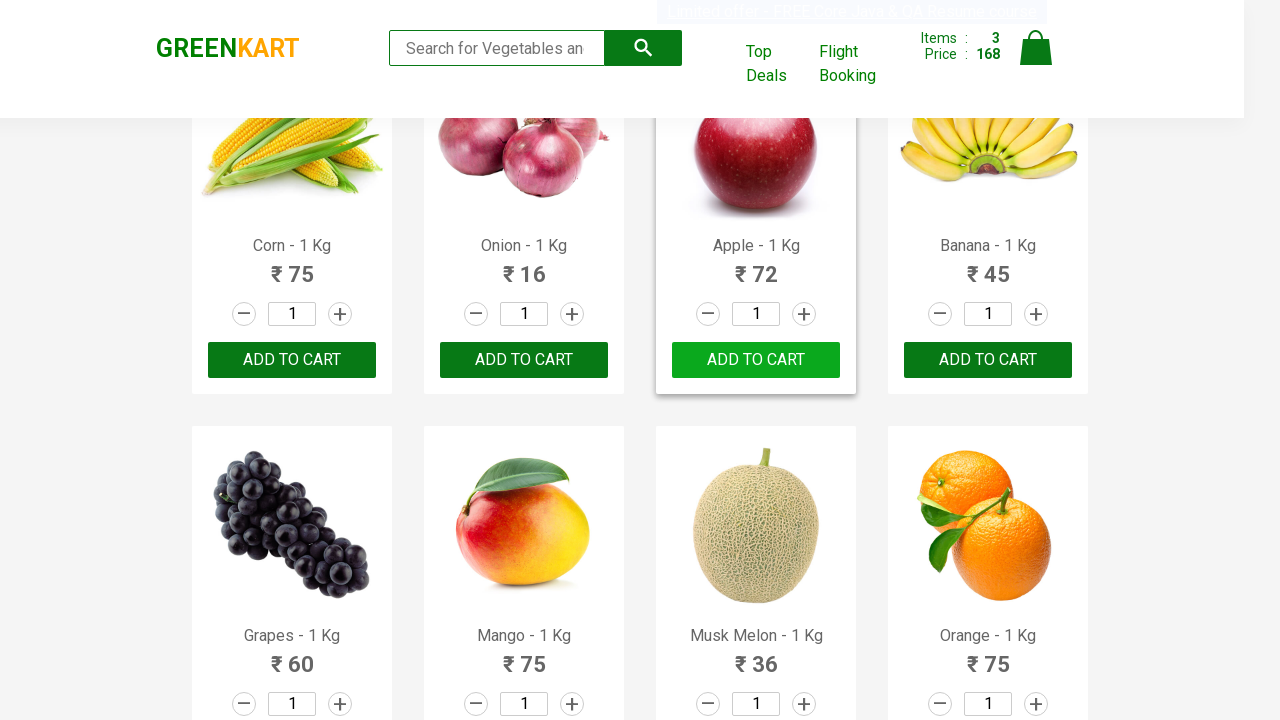

Processed product name: 'Walnuts -'
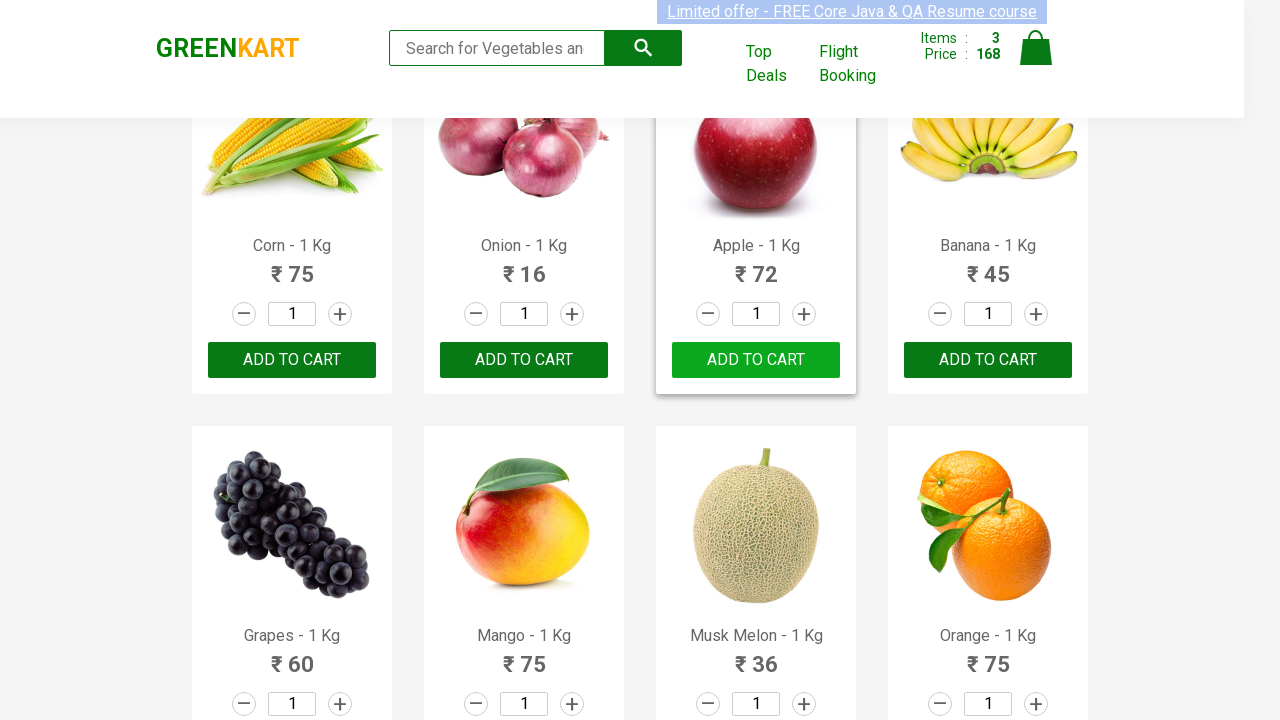

Extracted product text: ''
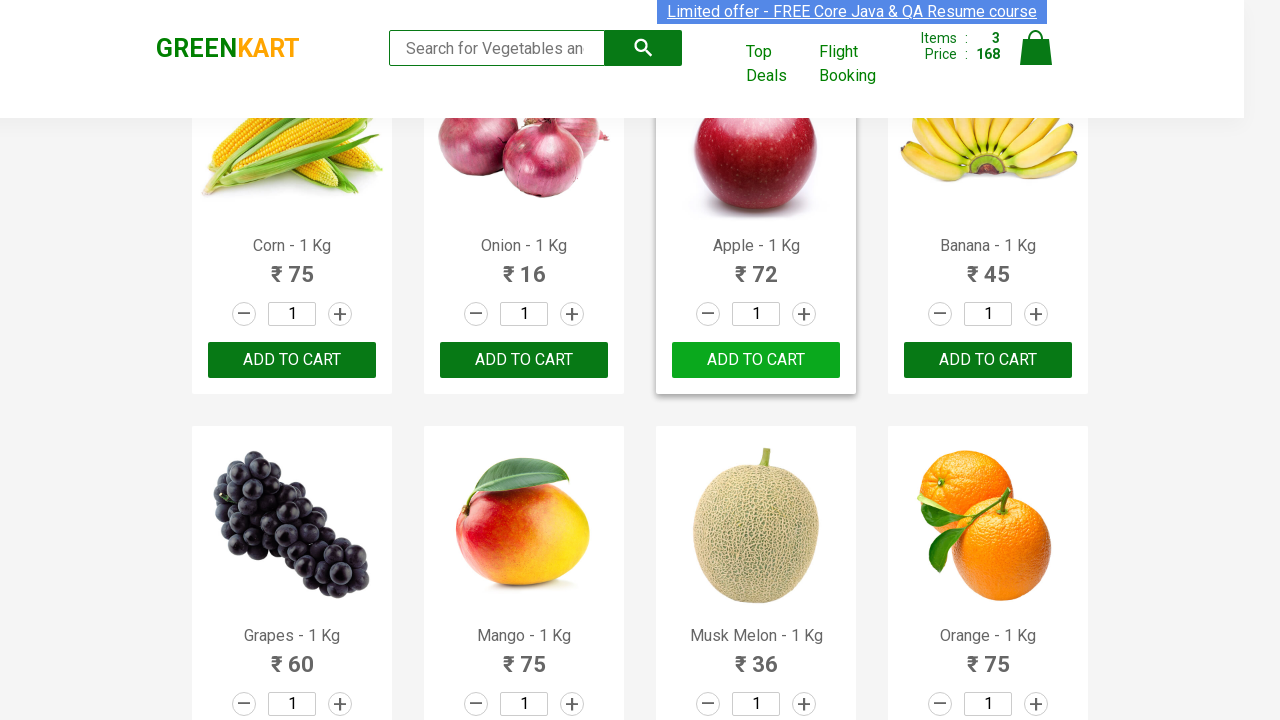

Extracted product text: 'Cart'
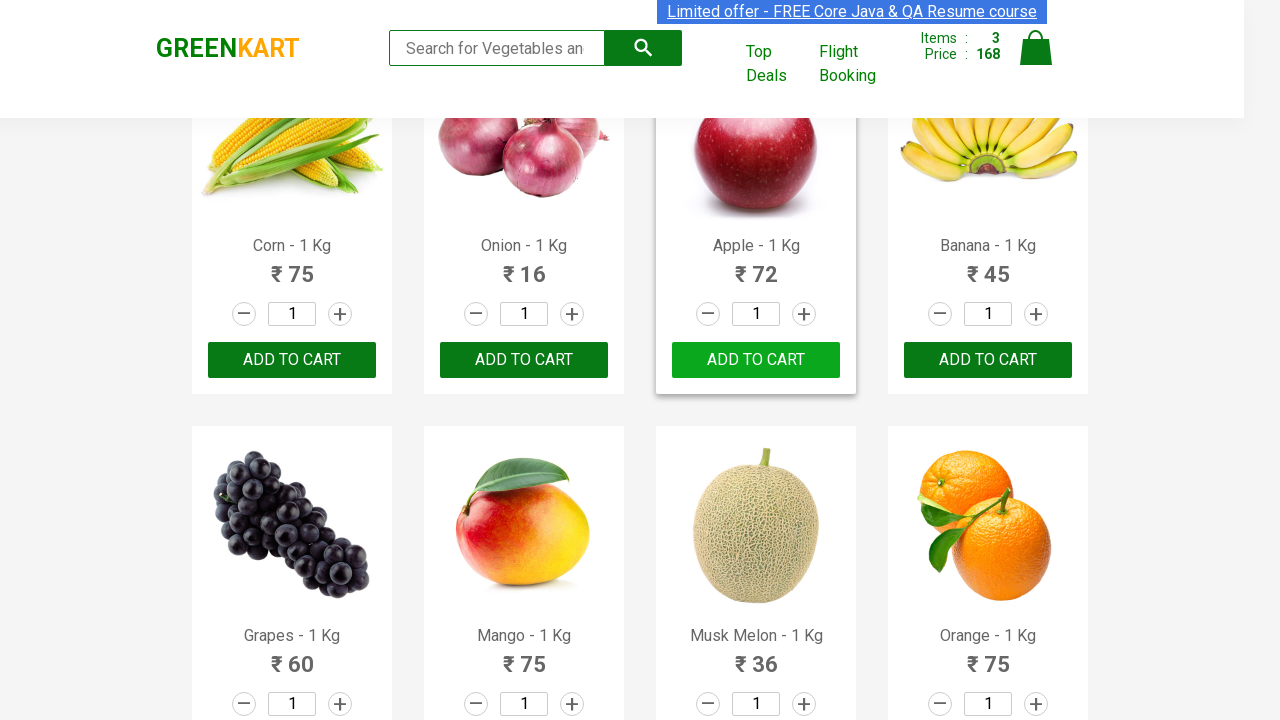

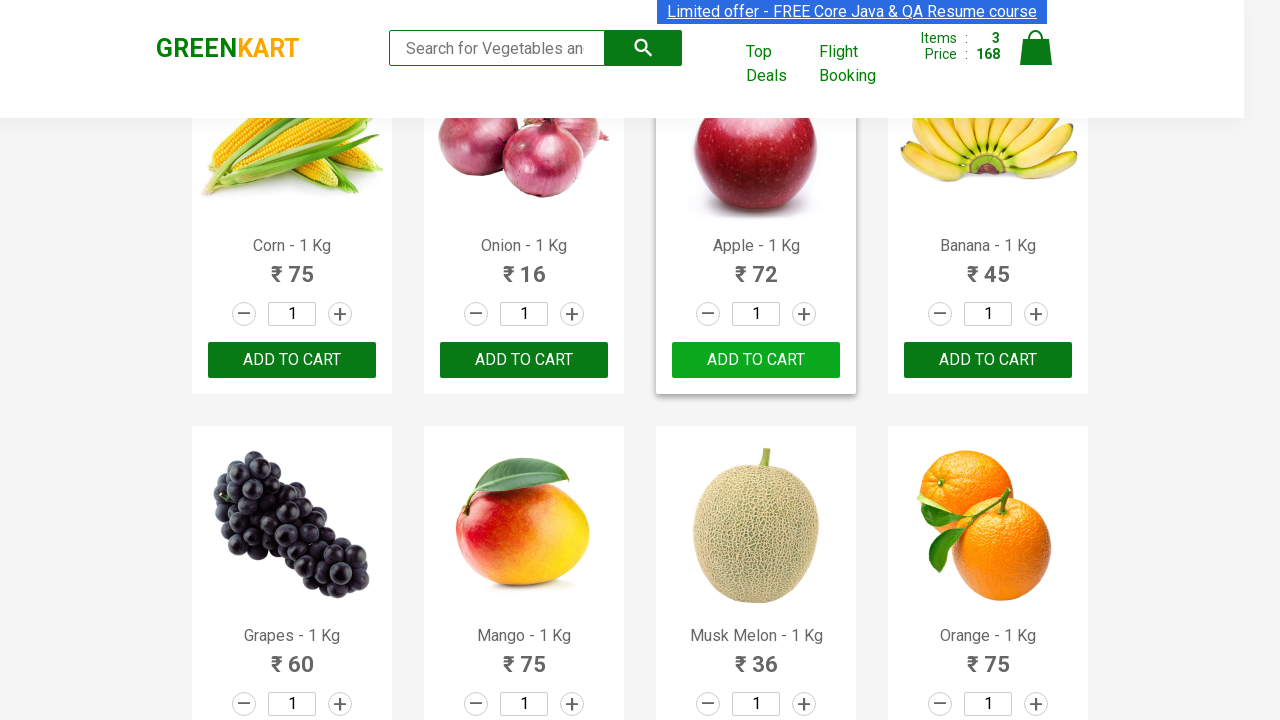